Navigates through all main menu items on BlueStone website and hovers over each to reveal submenus

Starting URL: https://www.bluestone.com/

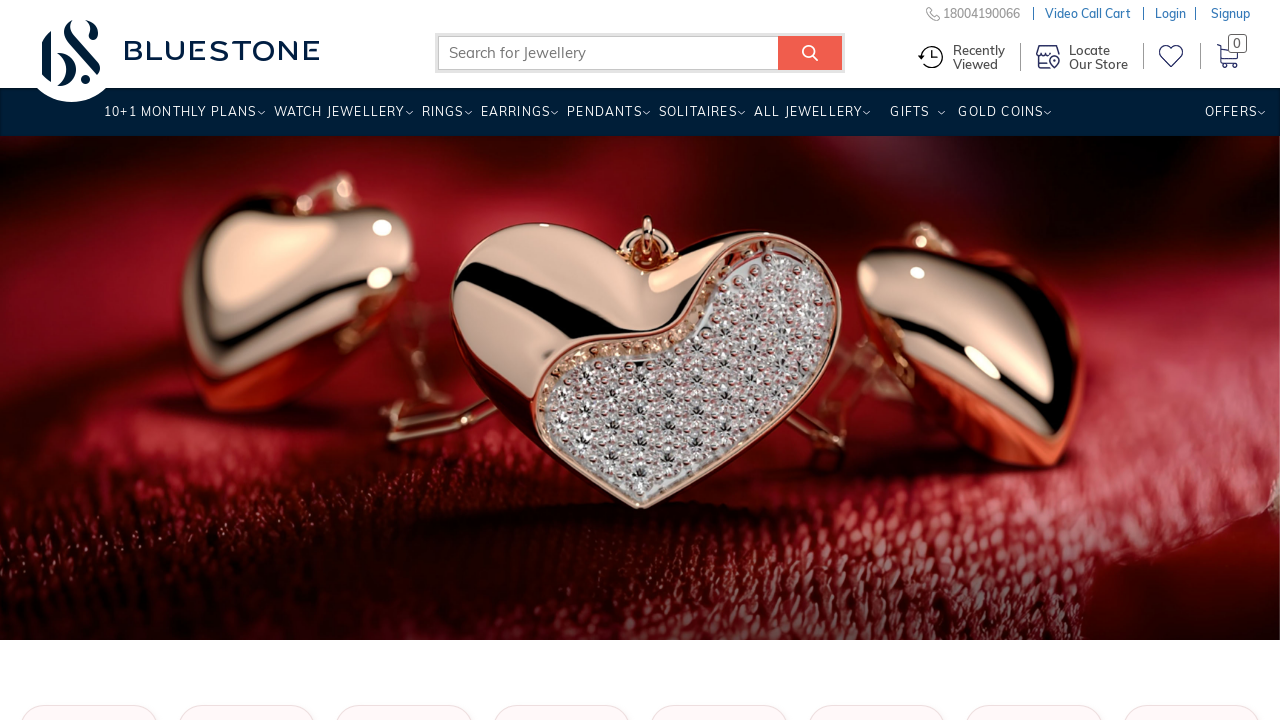

Waited 5 seconds for BlueStone page to load
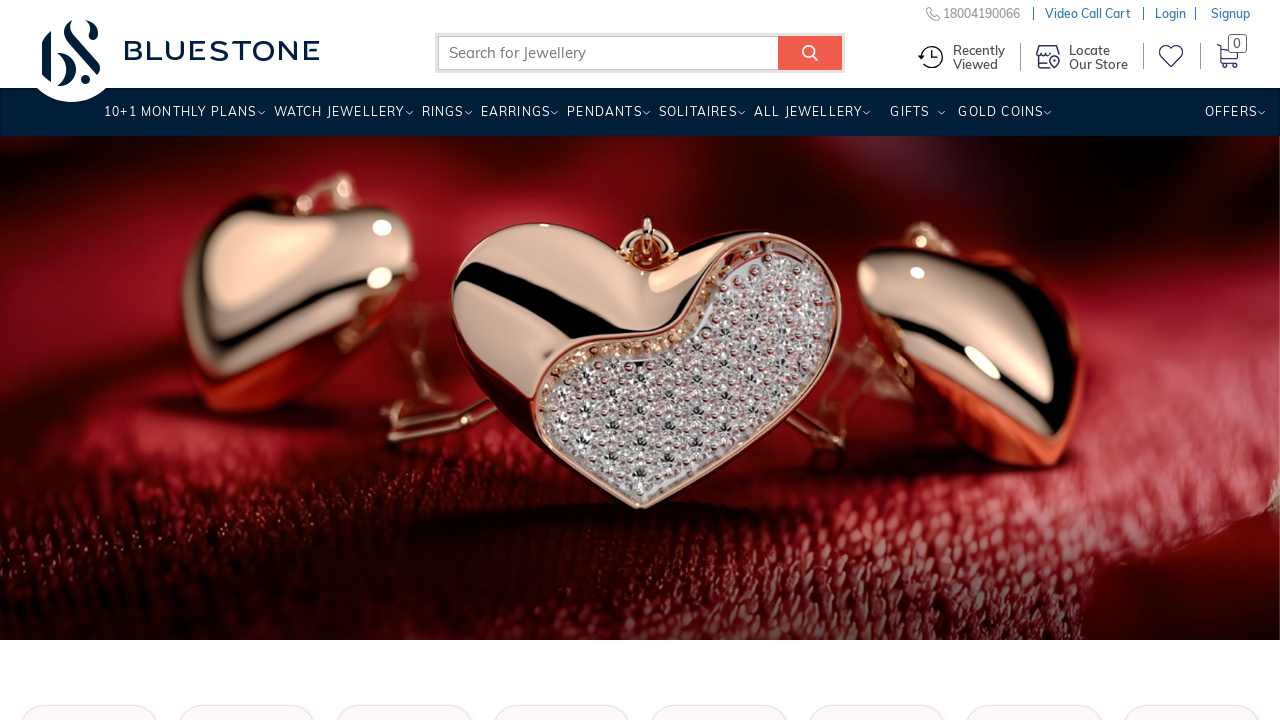

Located all main menu items on the navigation bar
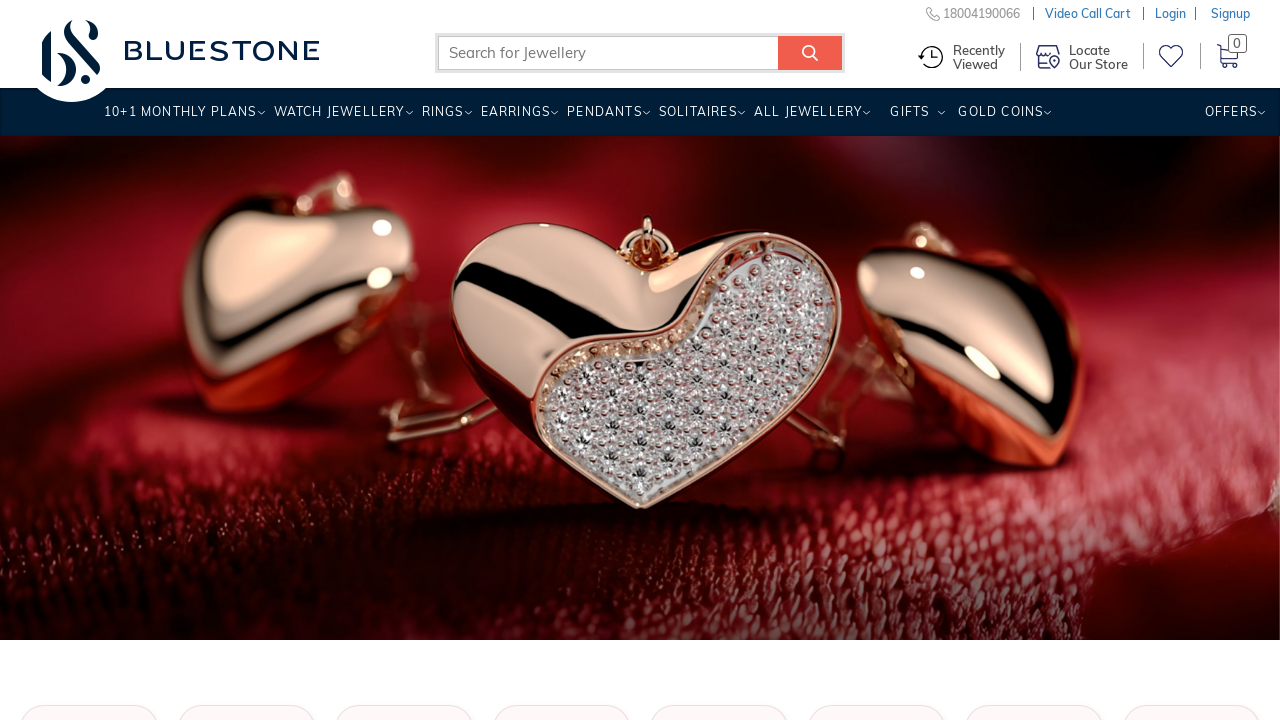

Retrieved menu item text: '10+1 MONTHLY PLANS'
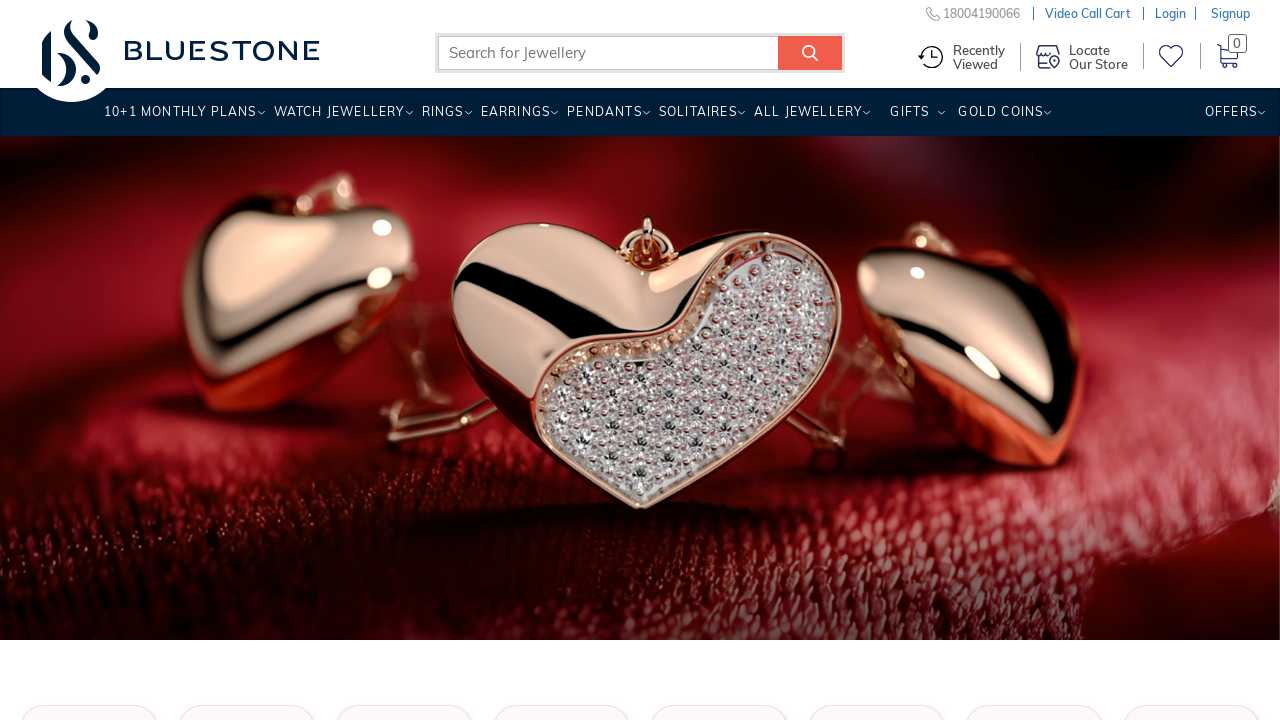

Hovered over menu item '10+1 MONTHLY PLANS' to reveal submenu
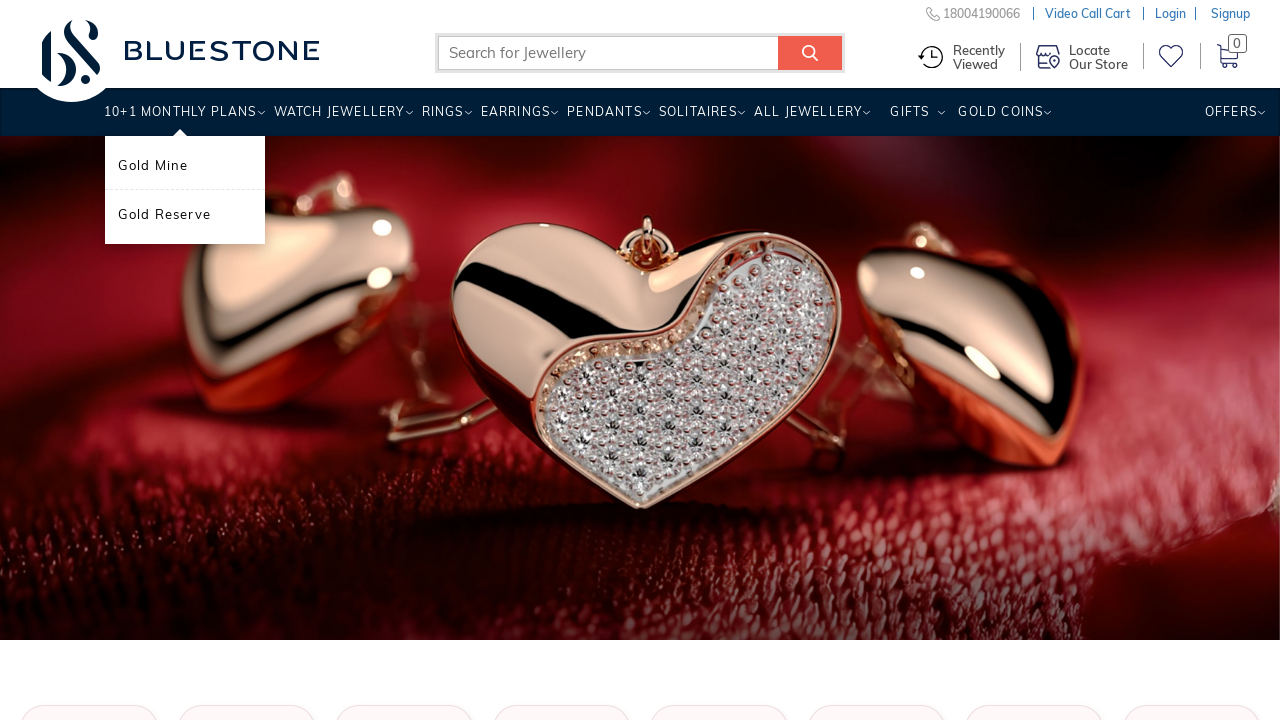

Waited 1 second for submenu animation to complete for '10+1 MONTHLY PLANS'
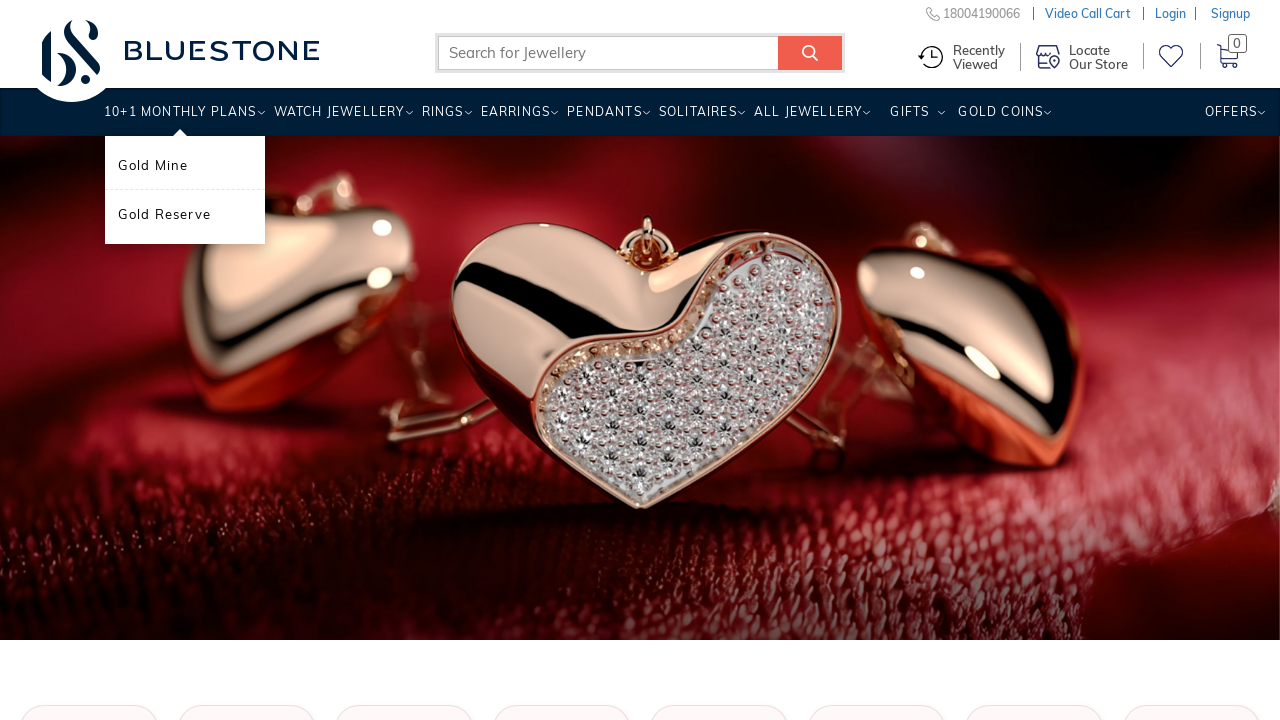

No submenu items found for '10+1 MONTHLY PLANS' (menu item has no submenus)
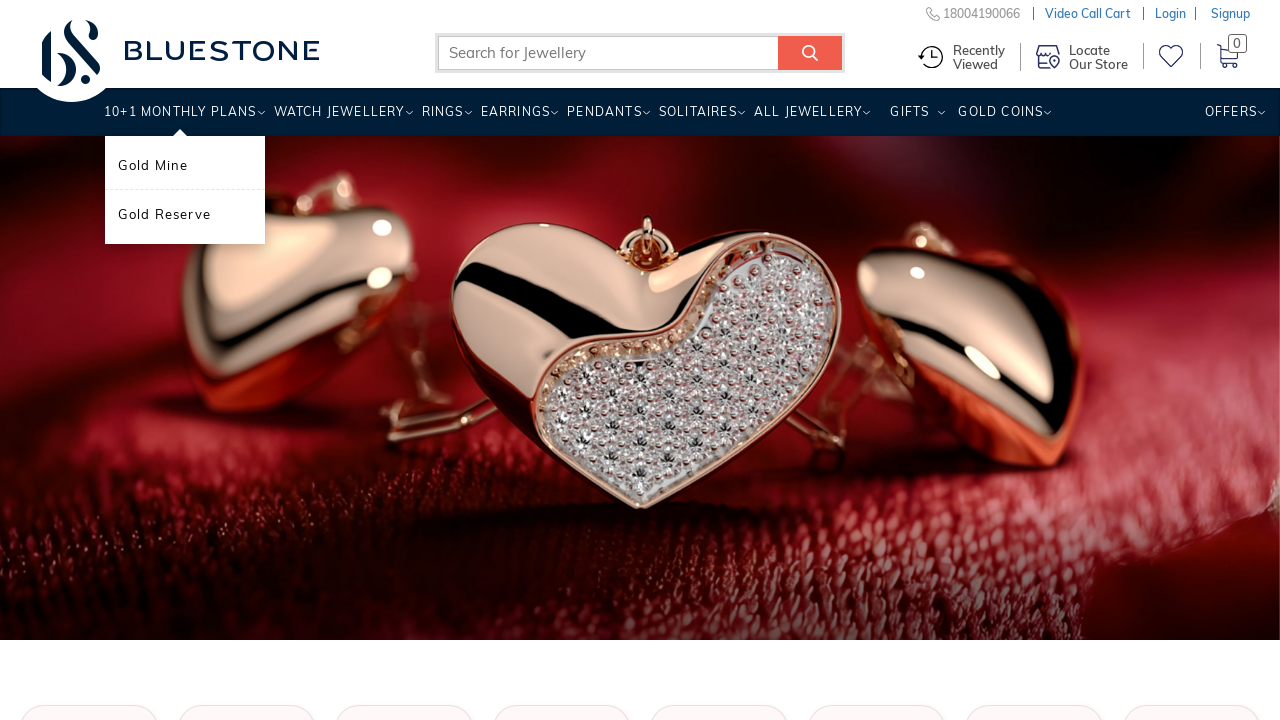

Retrieved menu item text: 'WATCH JEWELLERY'
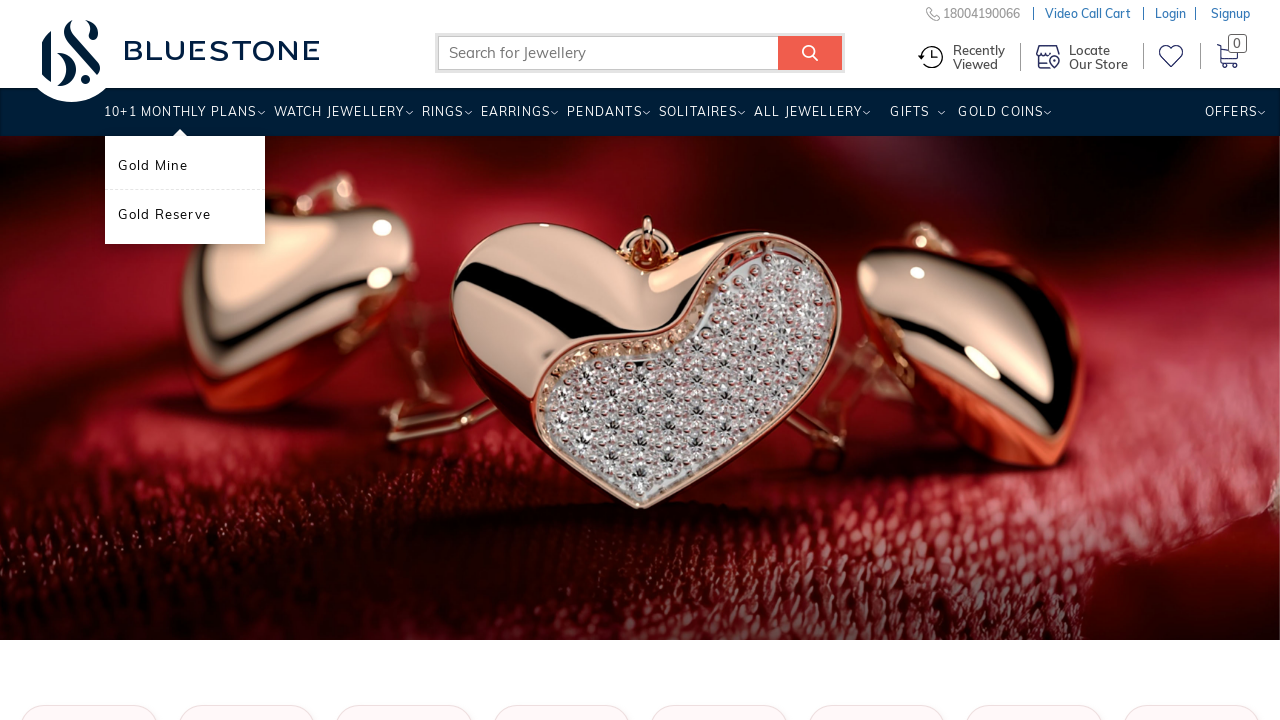

Hovered over menu item 'WATCH JEWELLERY' to reveal submenu
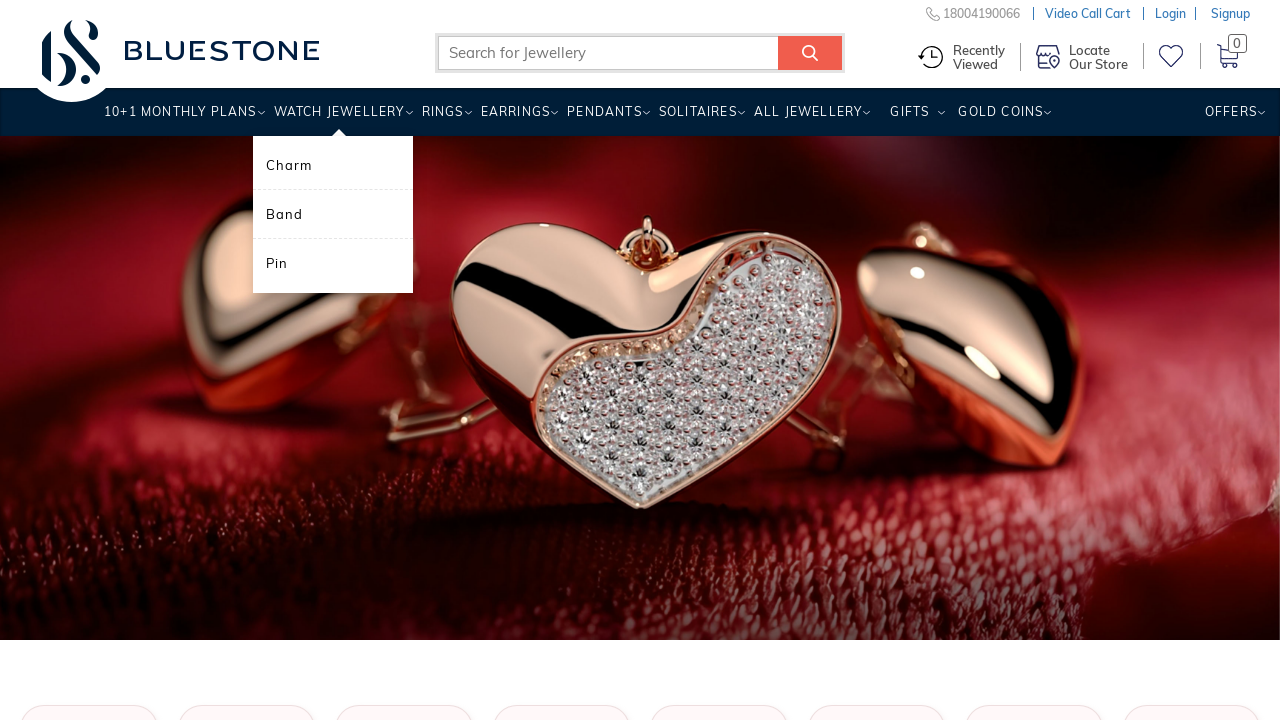

Waited 1 second for submenu animation to complete for 'WATCH JEWELLERY'
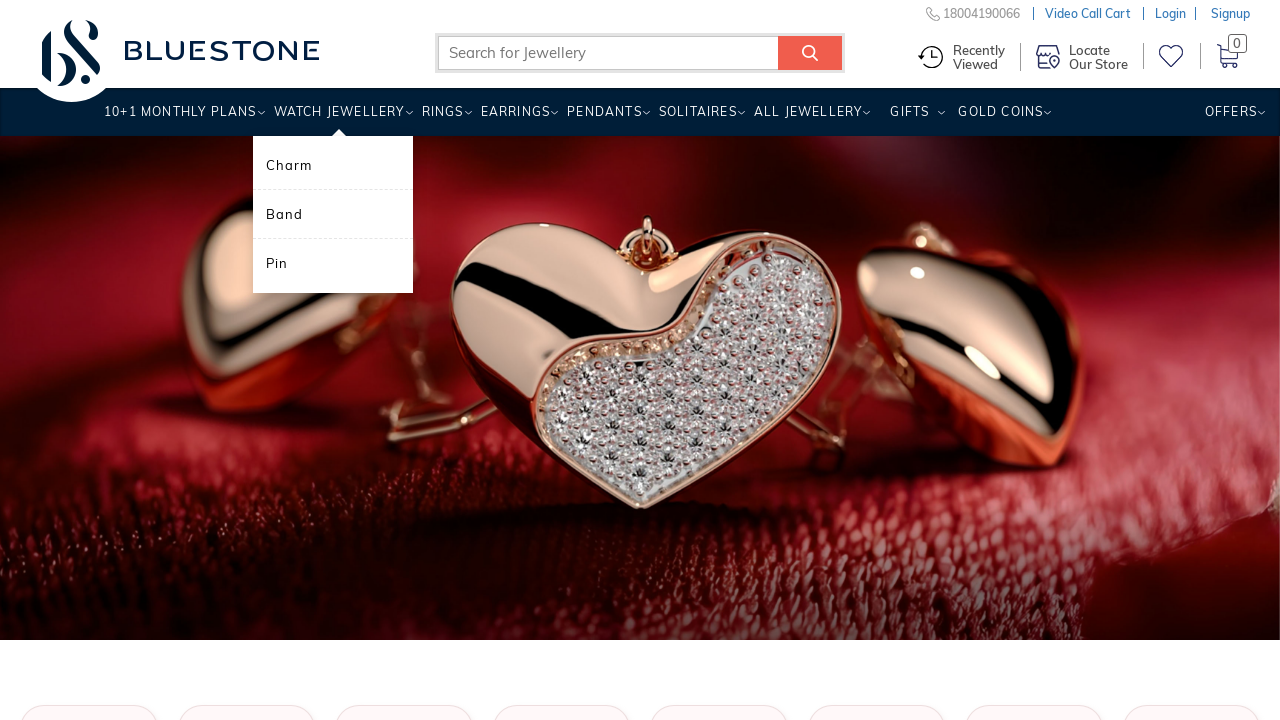

No submenu items found for 'WATCH JEWELLERY' (menu item has no submenus)
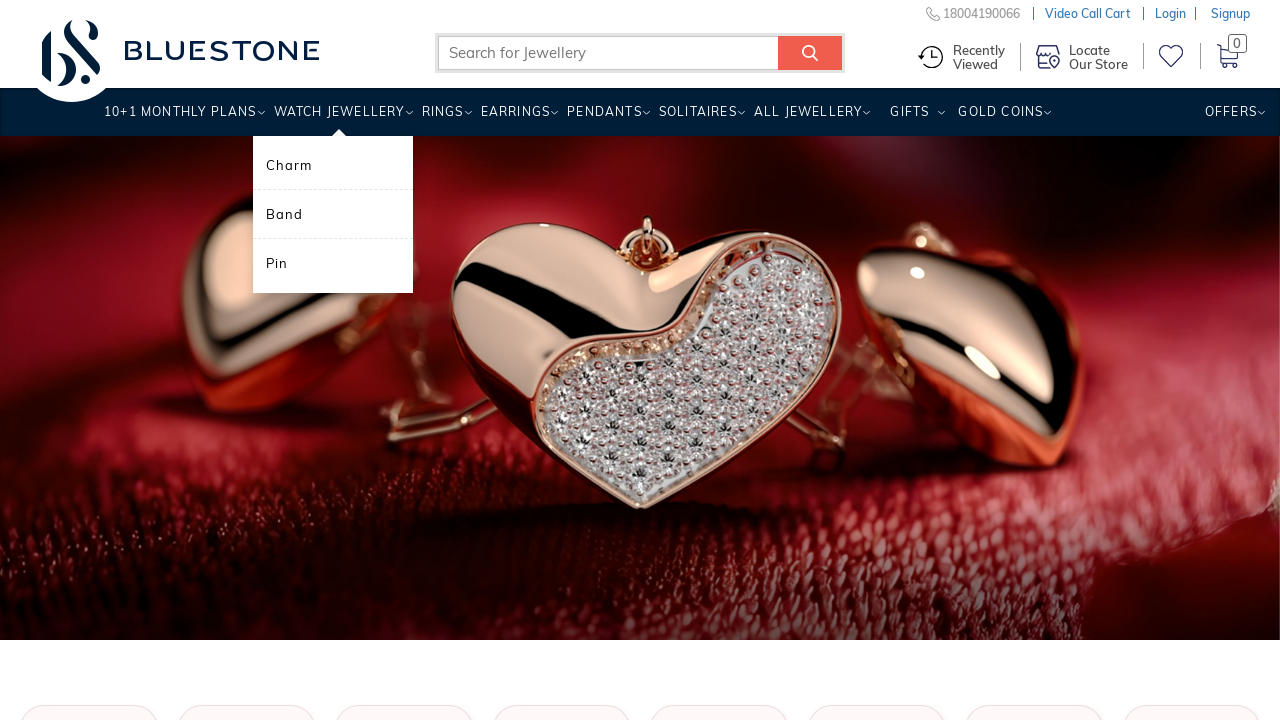

Retrieved menu item text: 'RINGS'
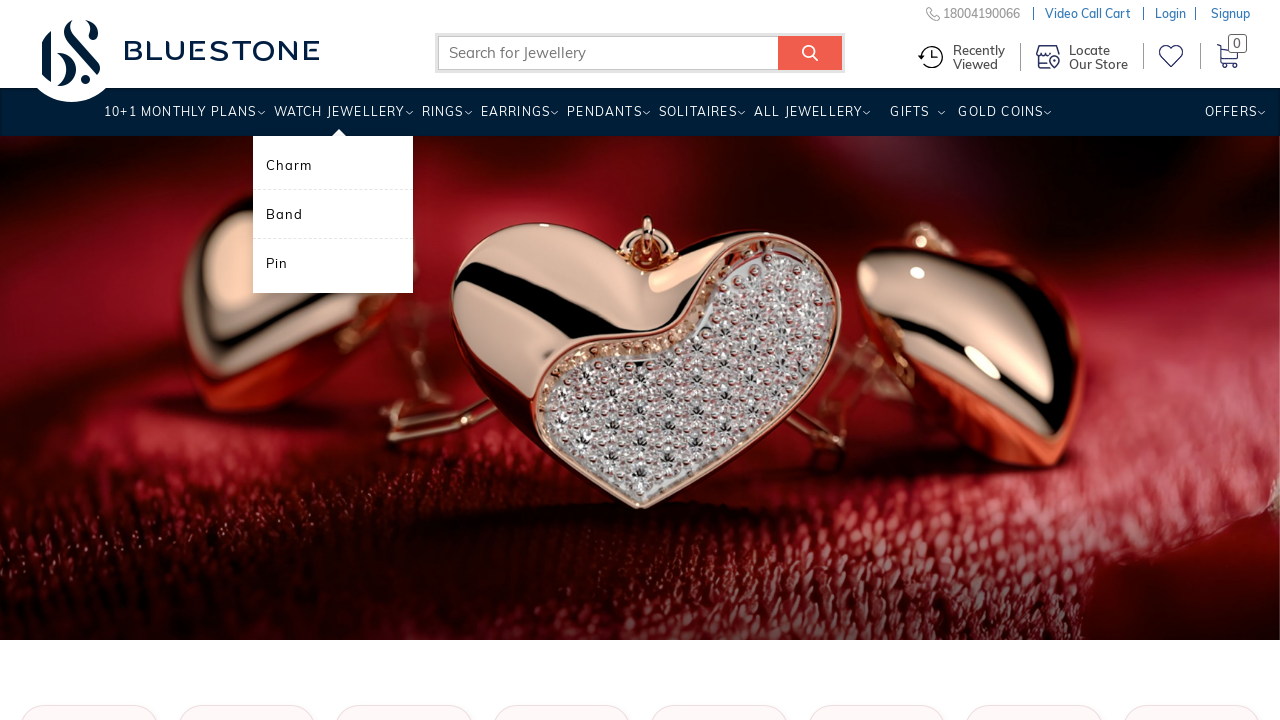

Hovered over menu item 'RINGS' to reveal submenu
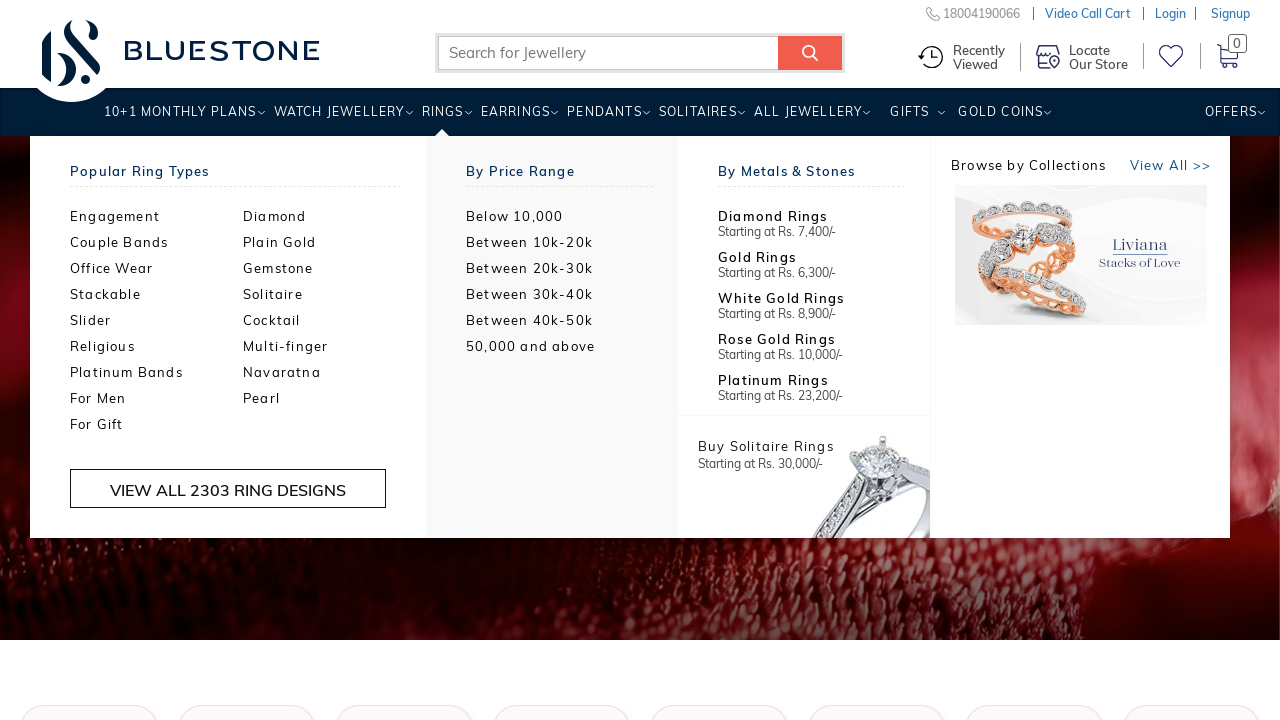

Waited 1 second for submenu animation to complete for 'RINGS'
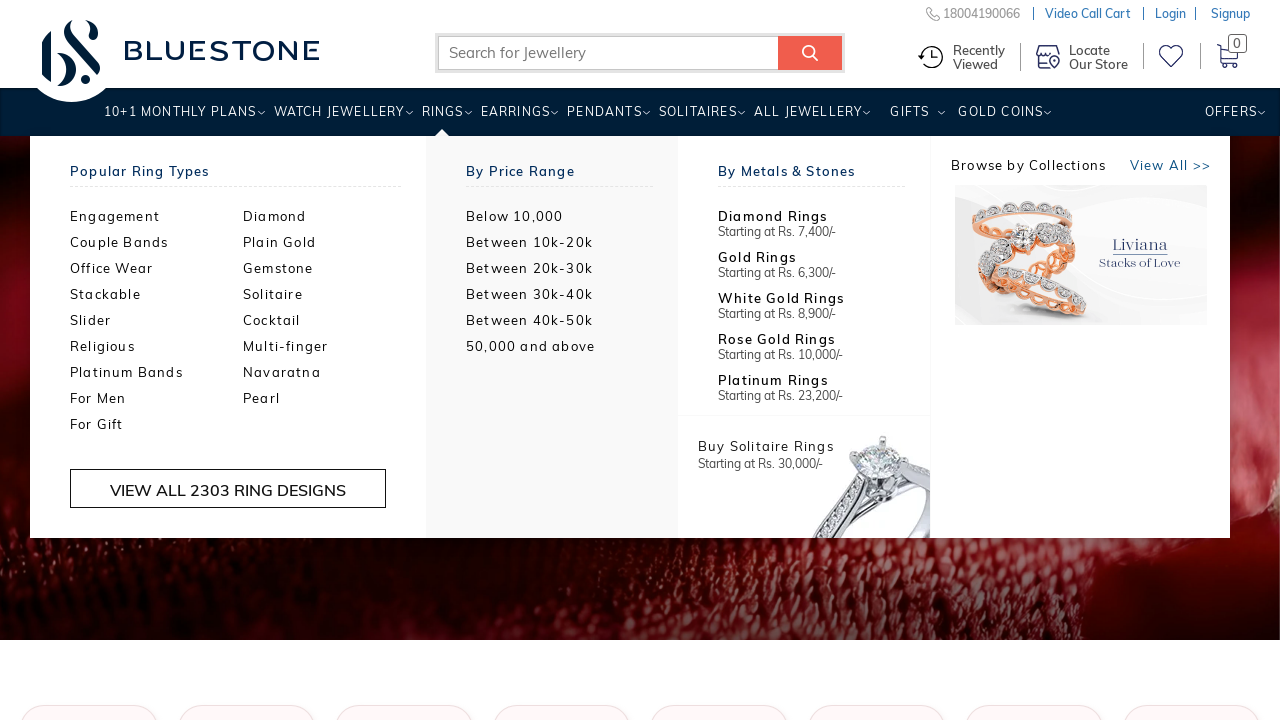

No submenu items found for 'RINGS' (menu item has no submenus)
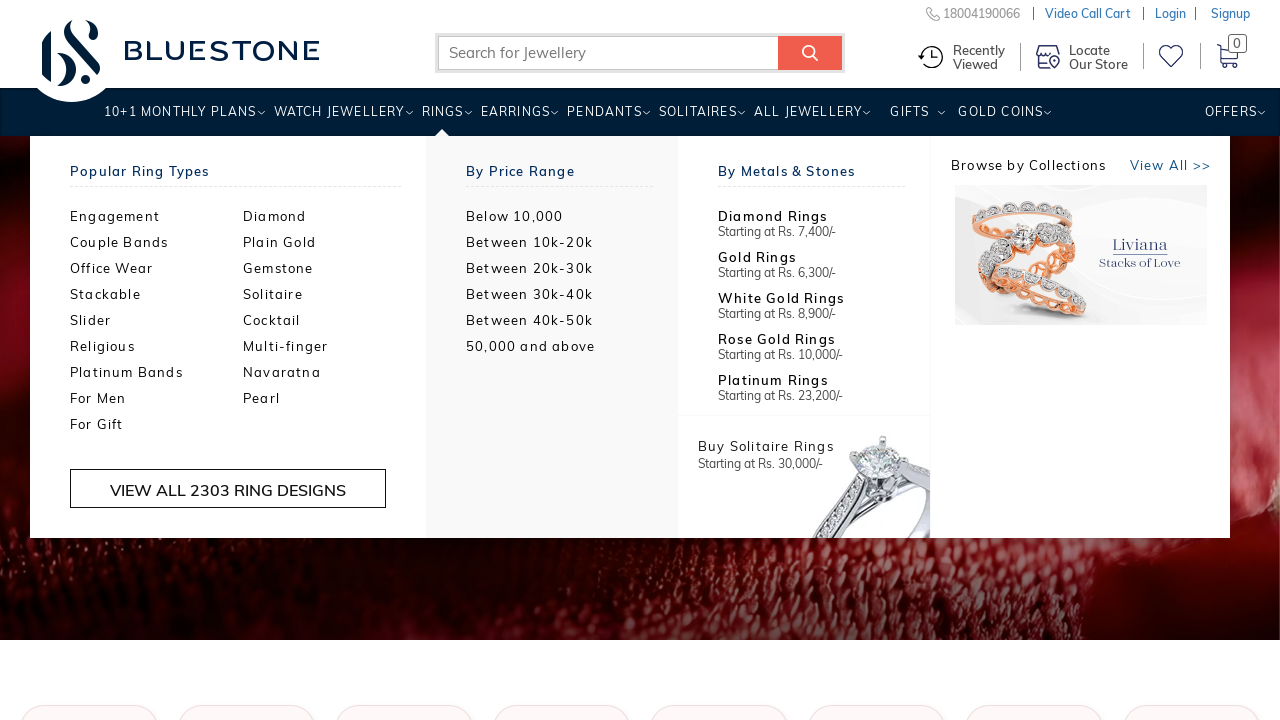

Retrieved menu item text: 'EARRINGS'
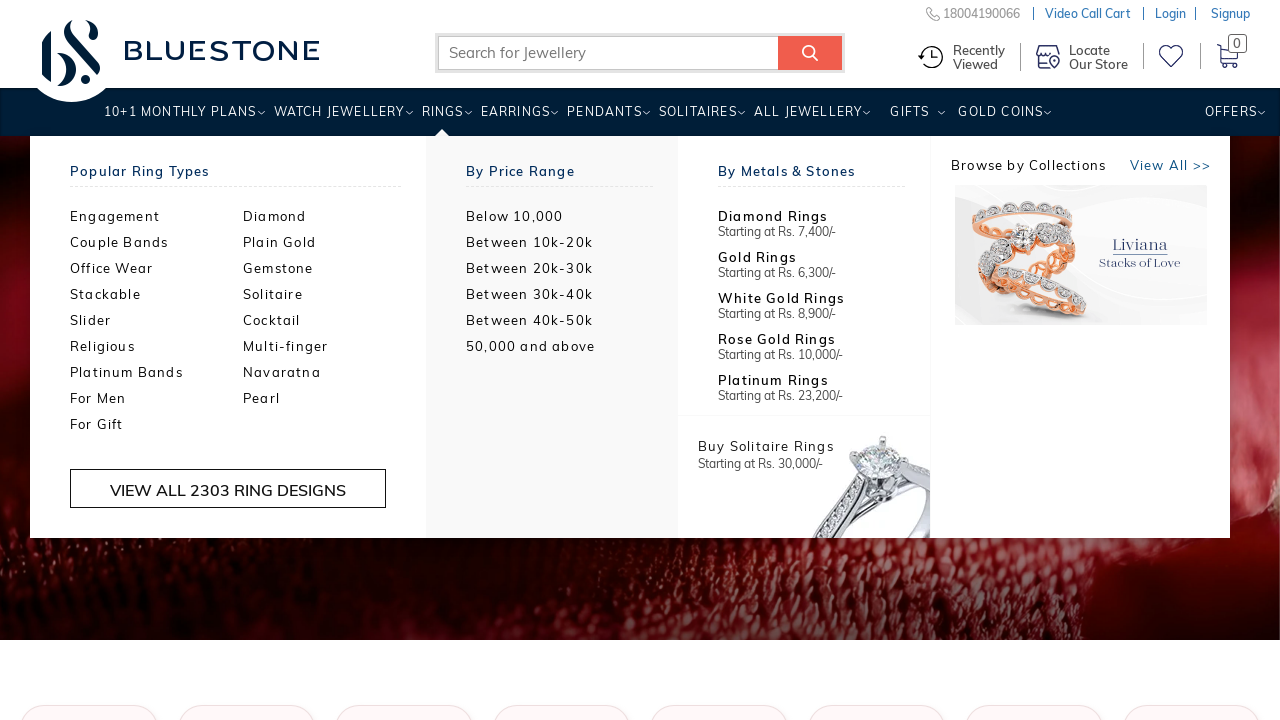

Hovered over menu item 'EARRINGS' to reveal submenu
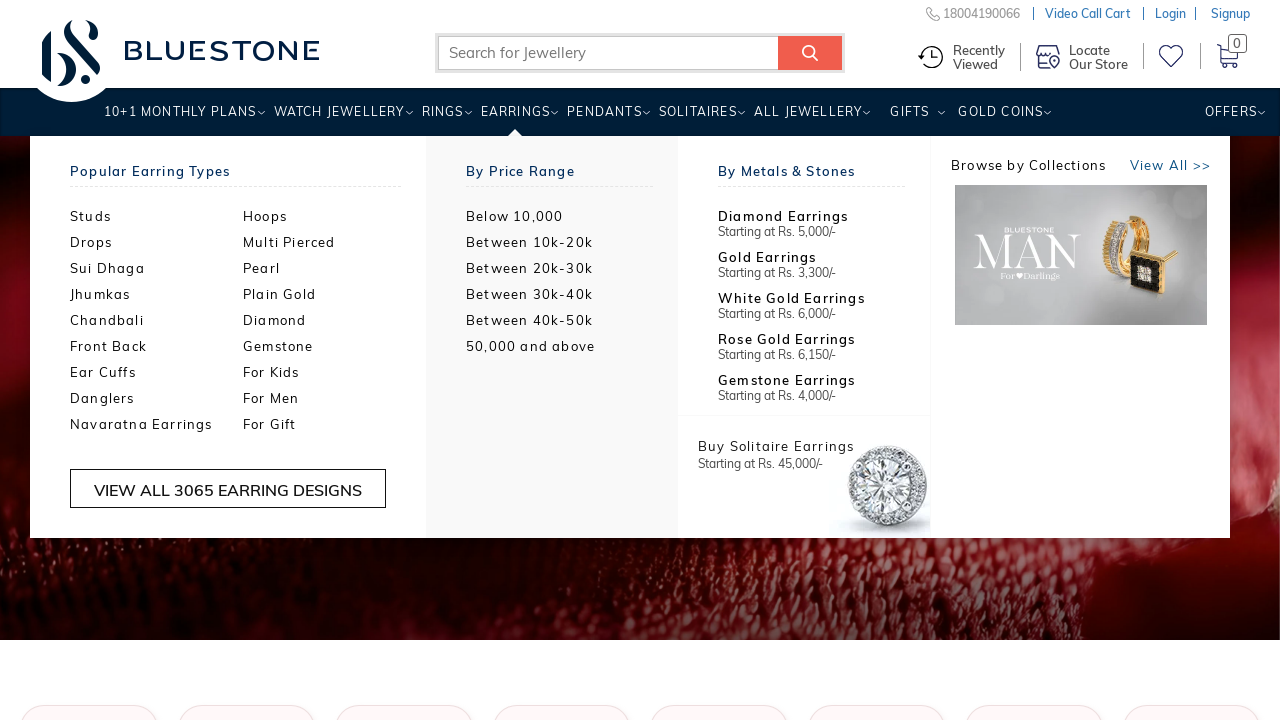

Waited 1 second for submenu animation to complete for 'EARRINGS'
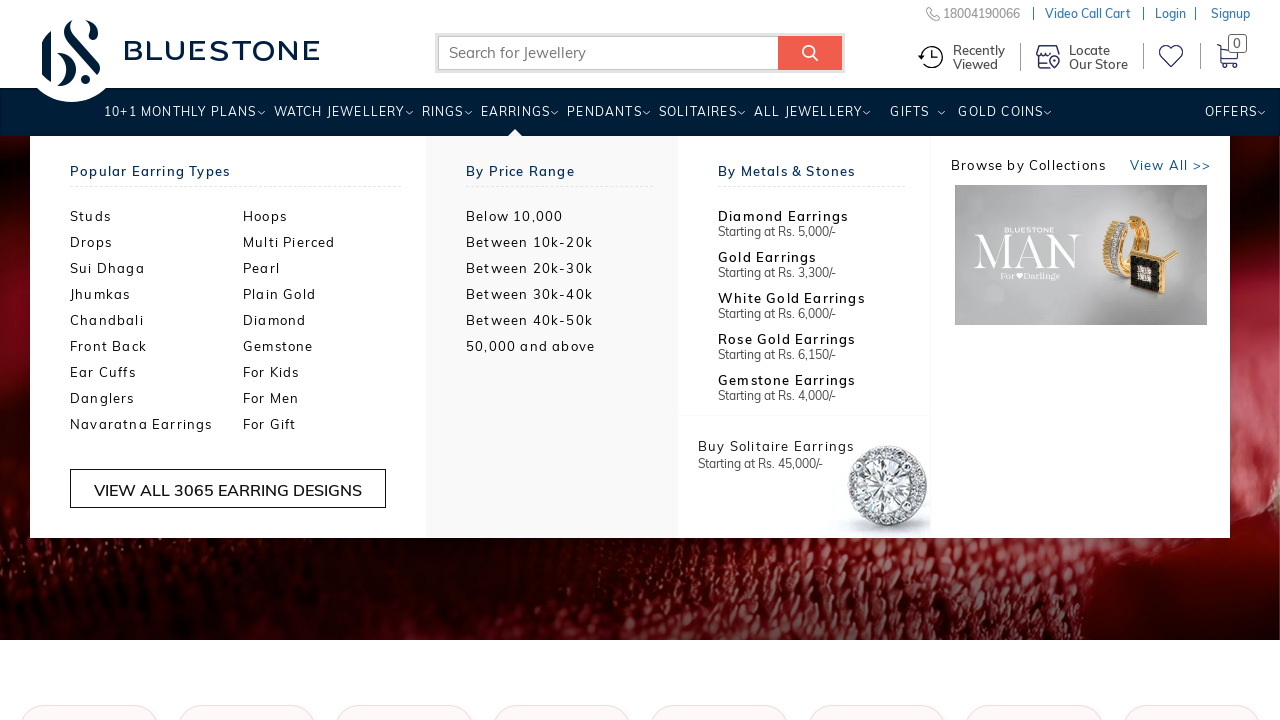

No submenu items found for 'EARRINGS' (menu item has no submenus)
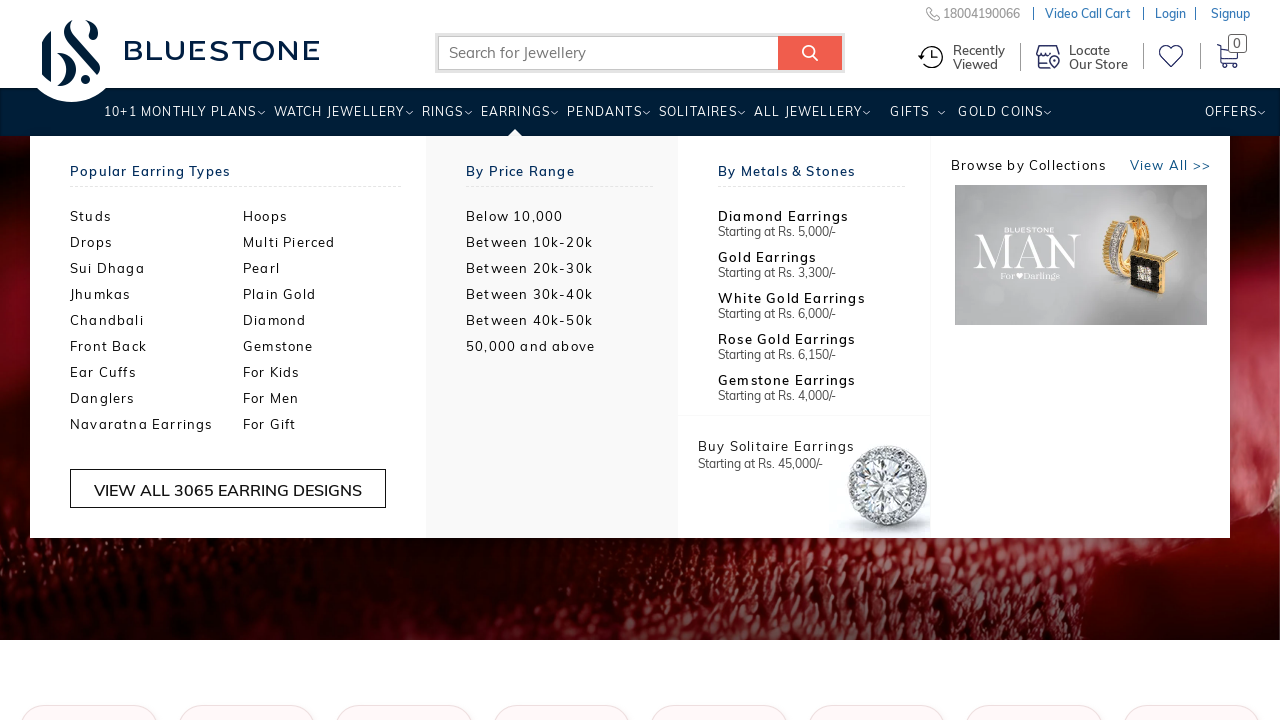

Retrieved menu item text: 'PENDANTS'
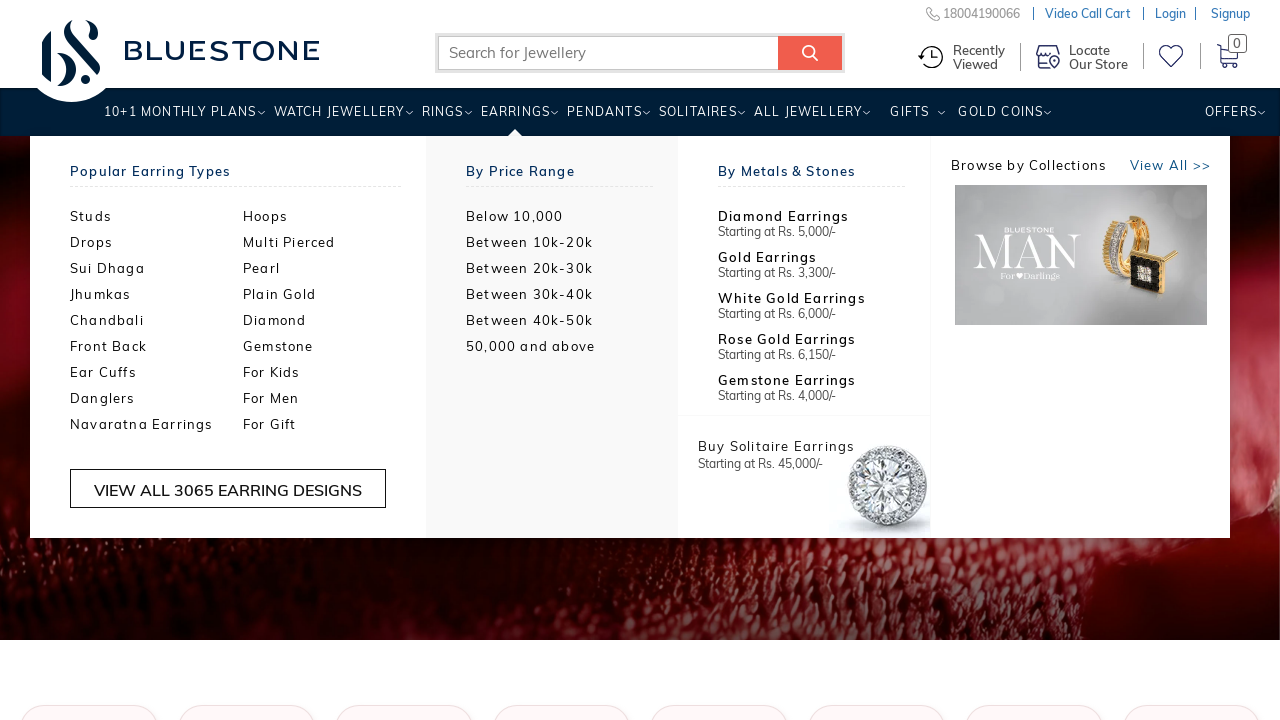

Hovered over menu item 'PENDANTS' to reveal submenu
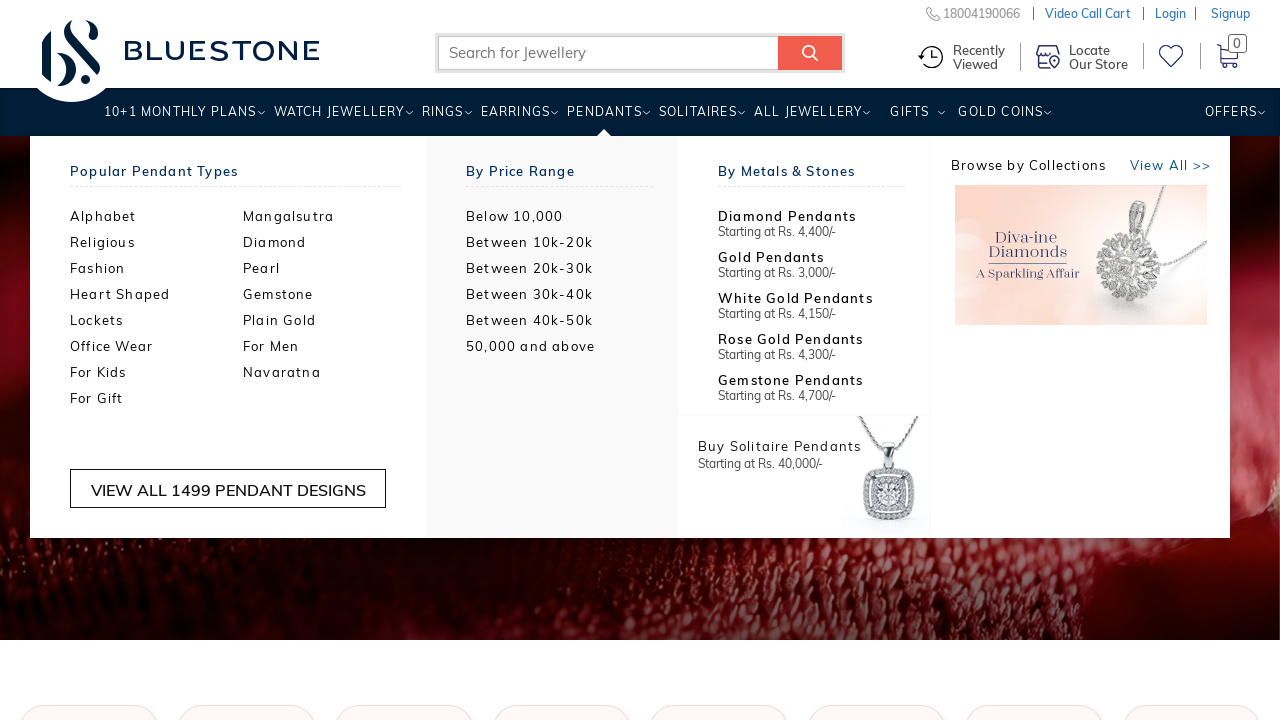

Waited 1 second for submenu animation to complete for 'PENDANTS'
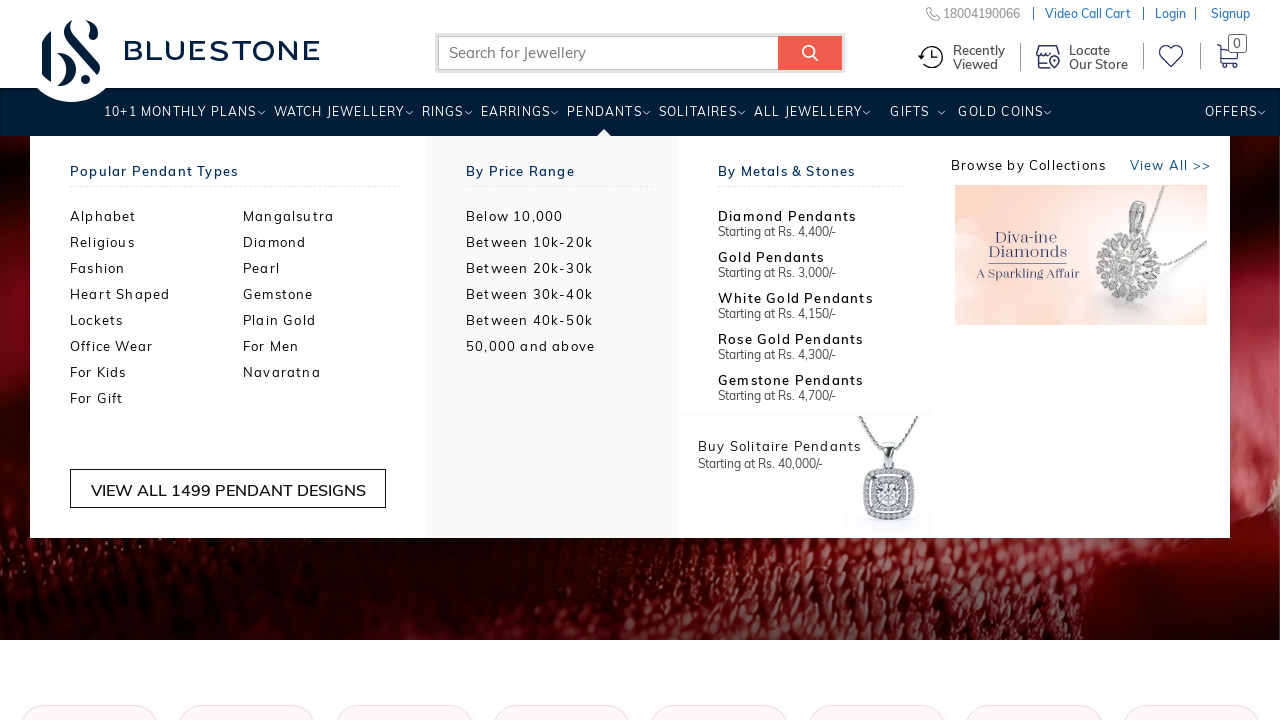

No submenu items found for 'PENDANTS' (menu item has no submenus)
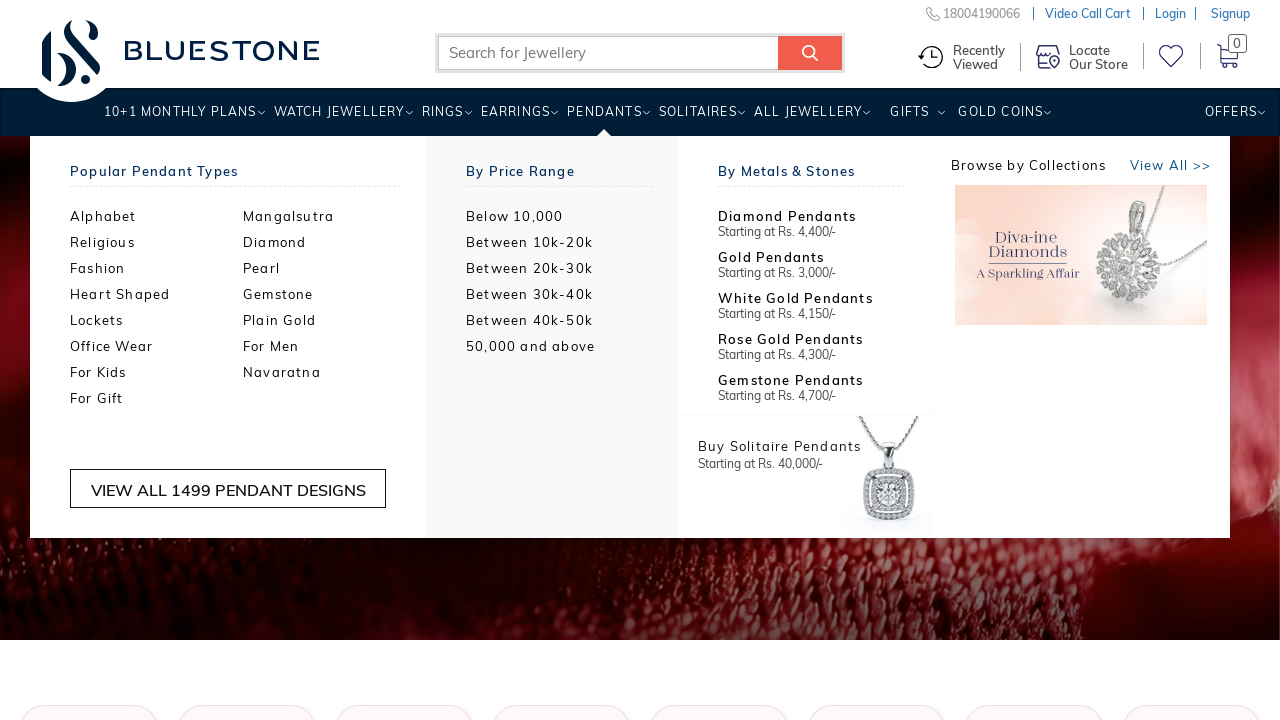

Retrieved menu item text: 'SOLITAIRES'
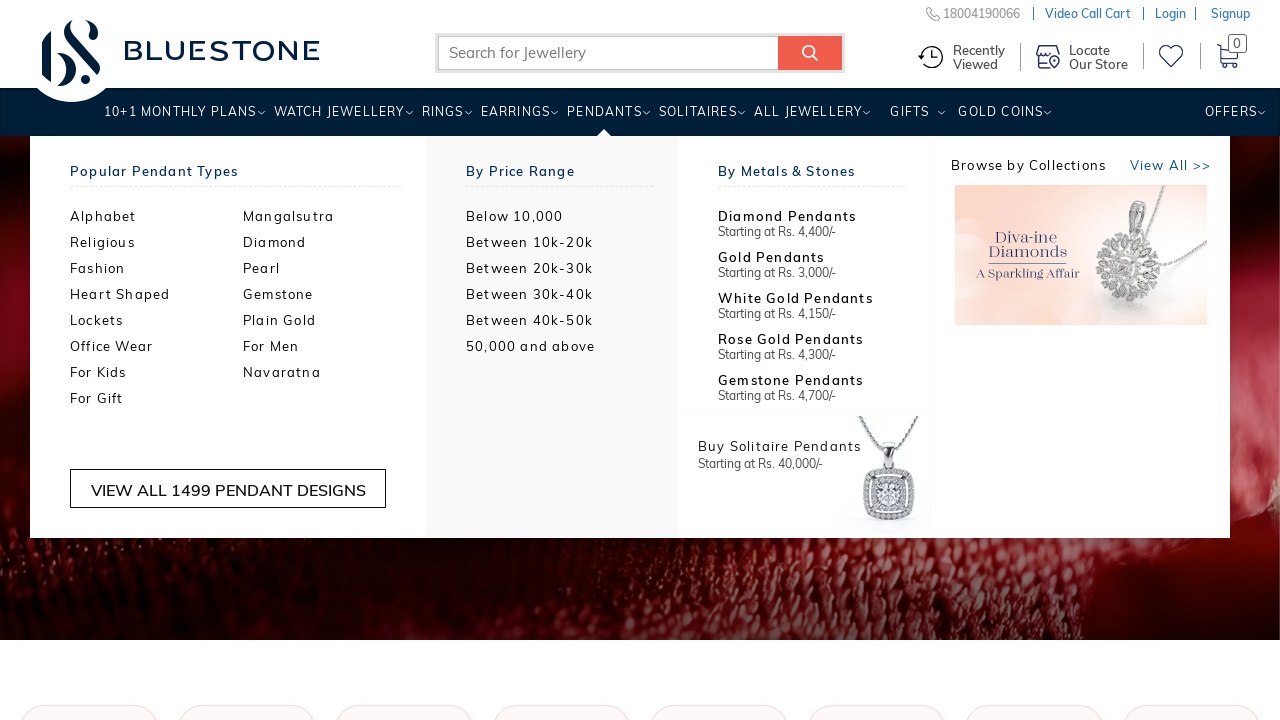

Hovered over menu item 'SOLITAIRES' to reveal submenu
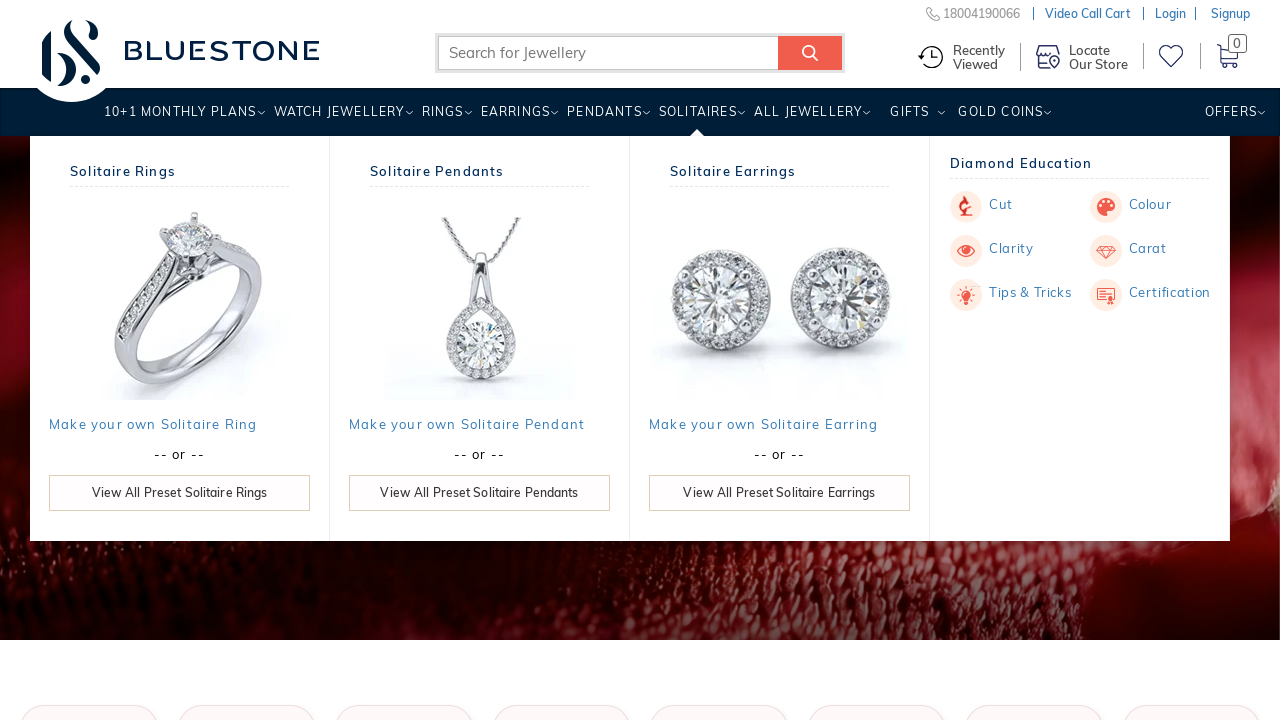

Waited 1 second for submenu animation to complete for 'SOLITAIRES'
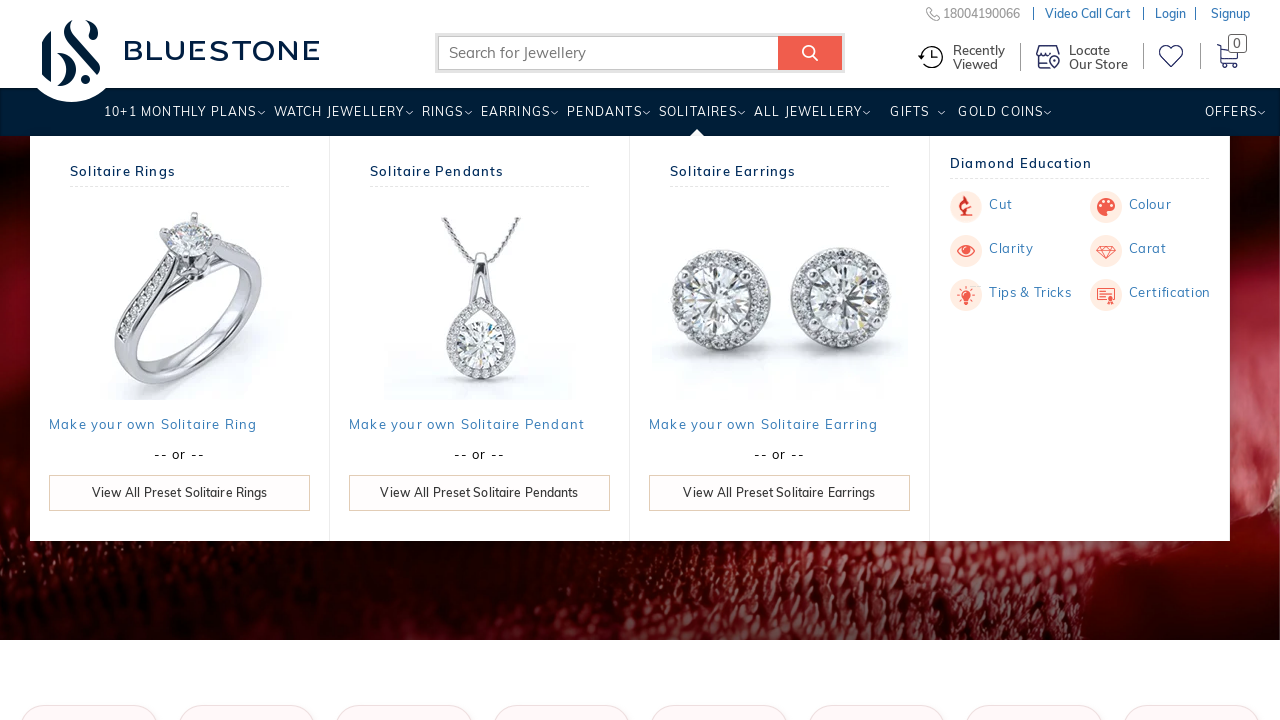

No submenu items found for 'SOLITAIRES' (menu item has no submenus)
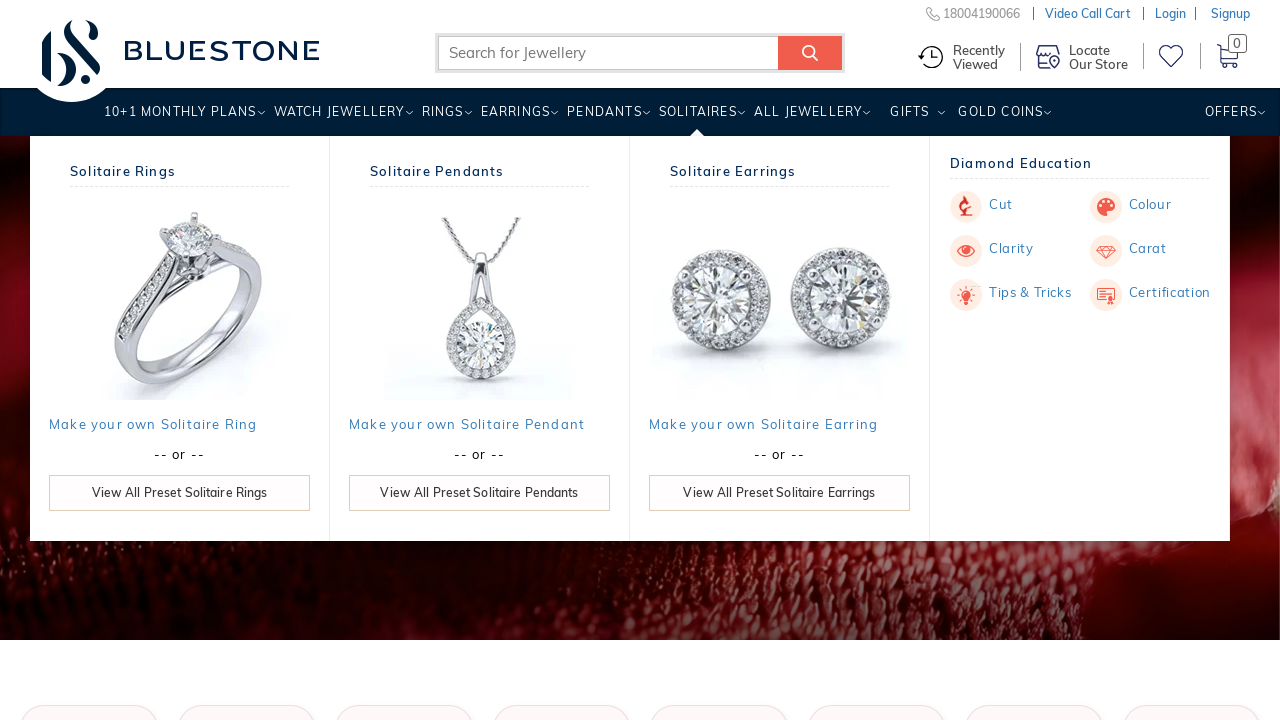

Retrieved menu item text: 'ALL JEWELLERY'
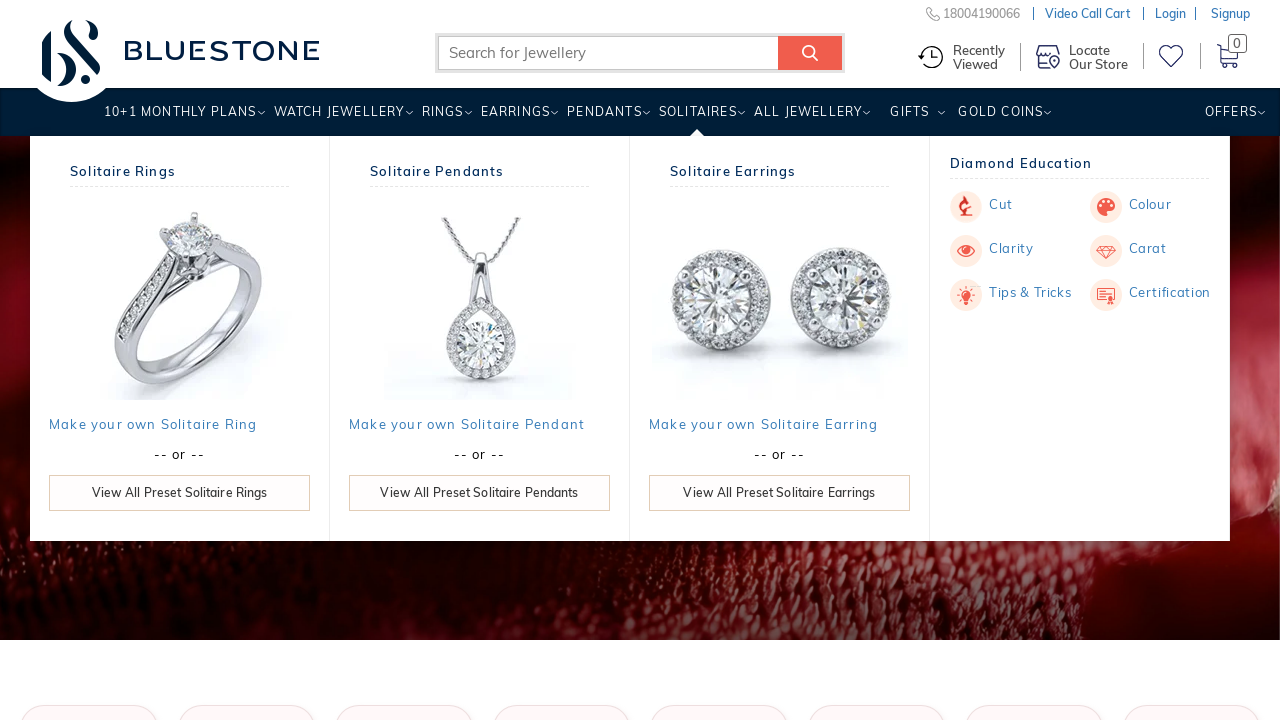

Hovered over menu item 'ALL JEWELLERY' to reveal submenu
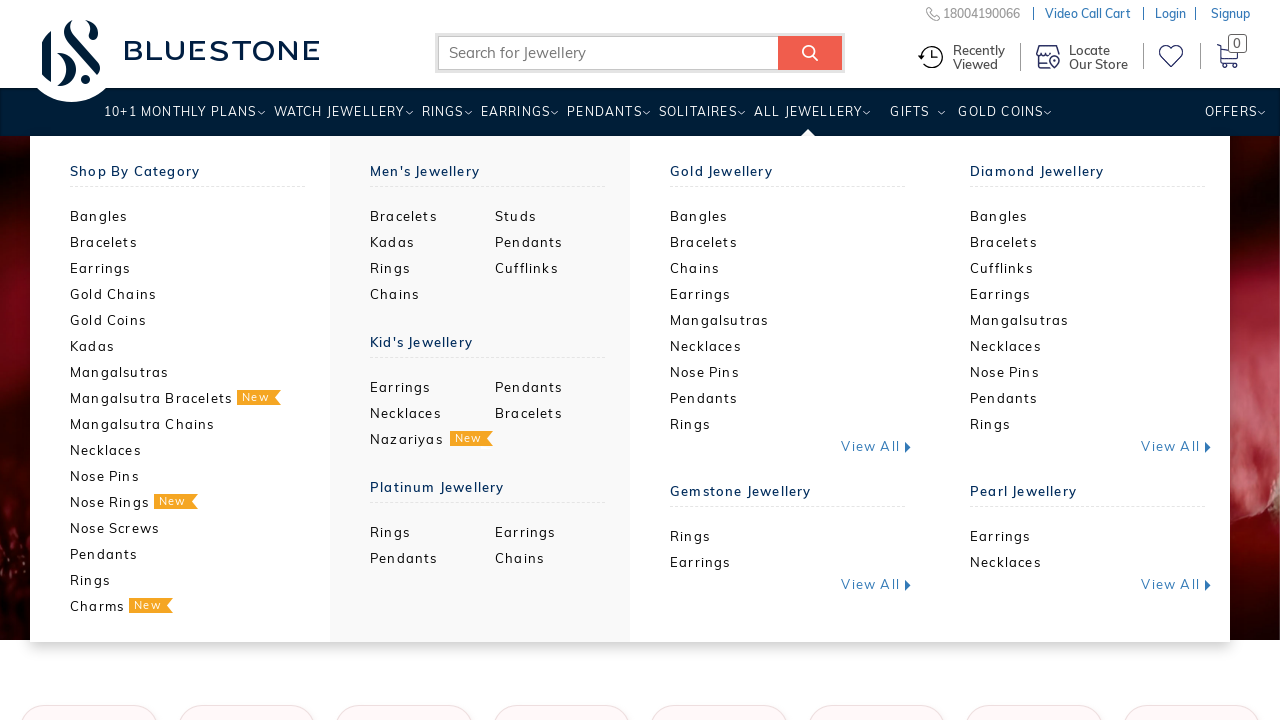

Waited 1 second for submenu animation to complete for 'ALL JEWELLERY'
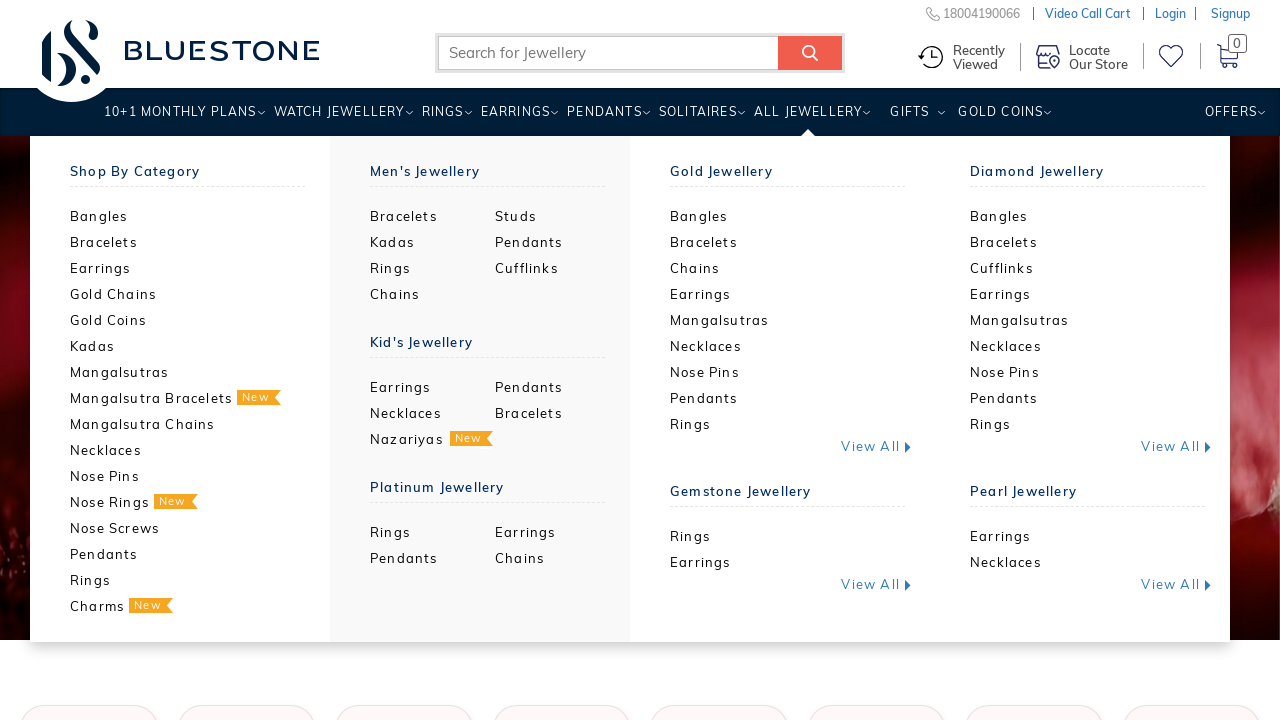

No submenu items found for 'ALL JEWELLERY' (menu item has no submenus)
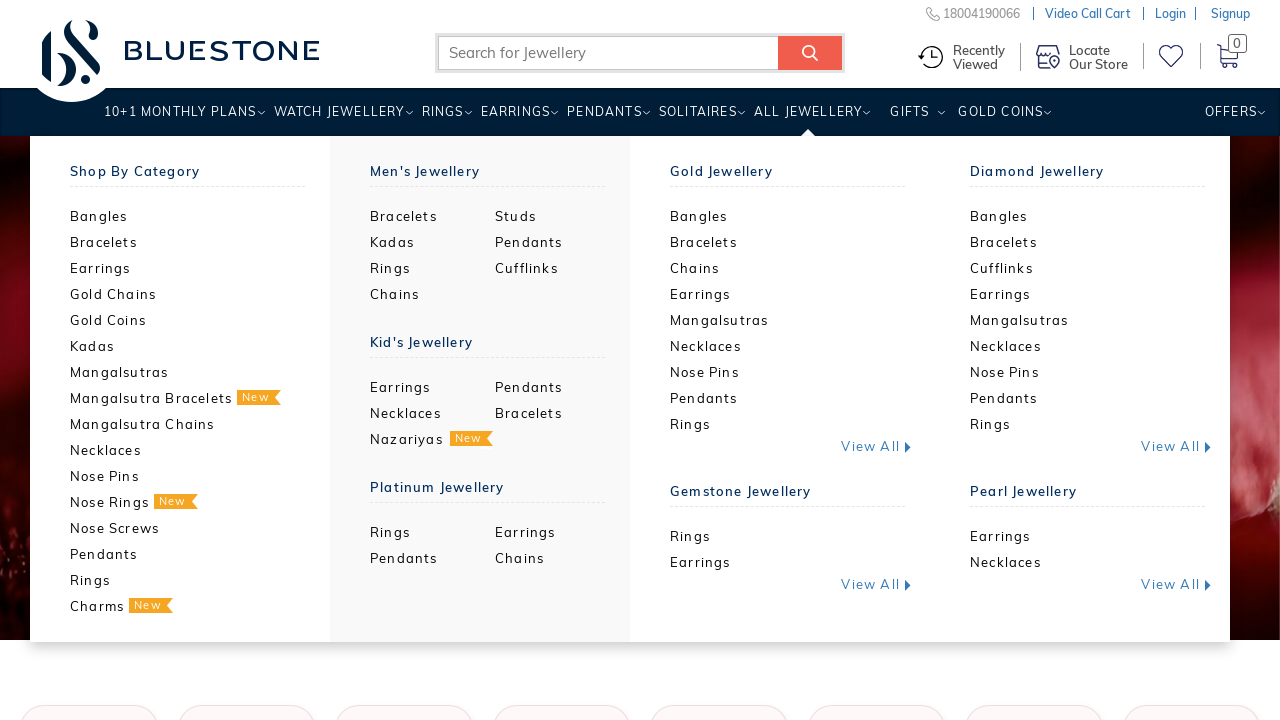

Retrieved menu item text: 'GIFTS'
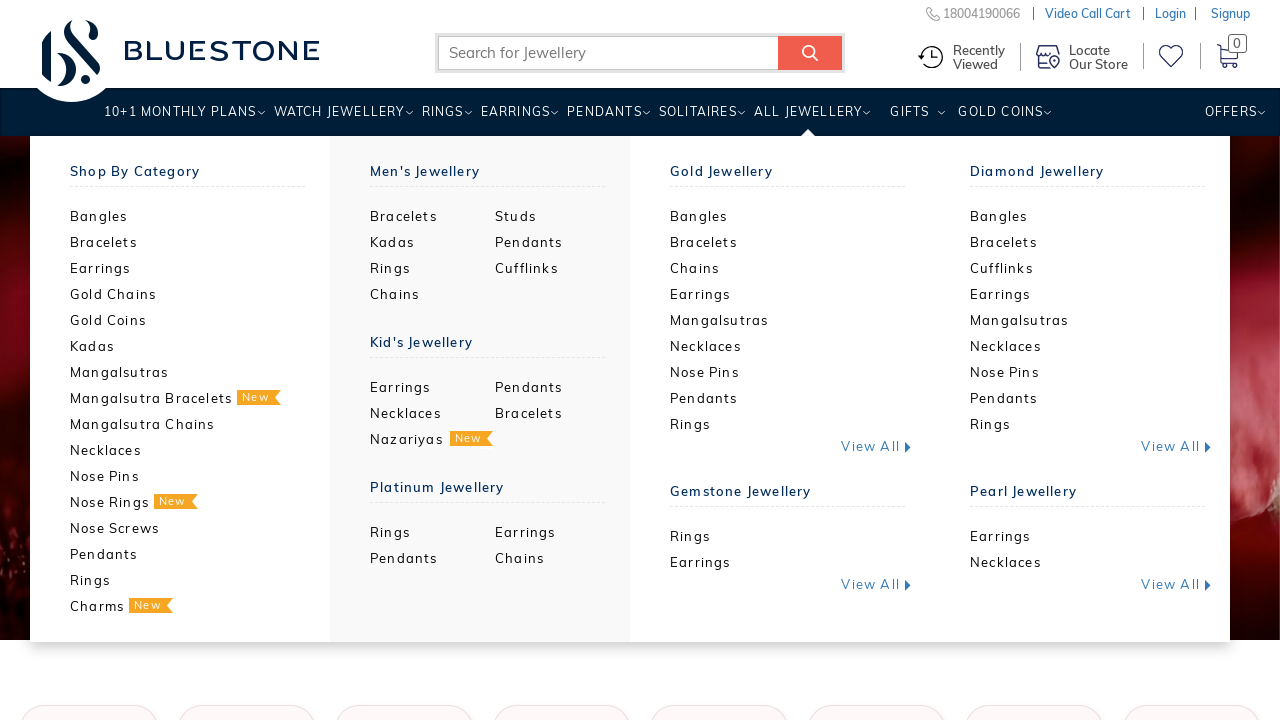

Hovered over menu item 'GIFTS' to reveal submenu
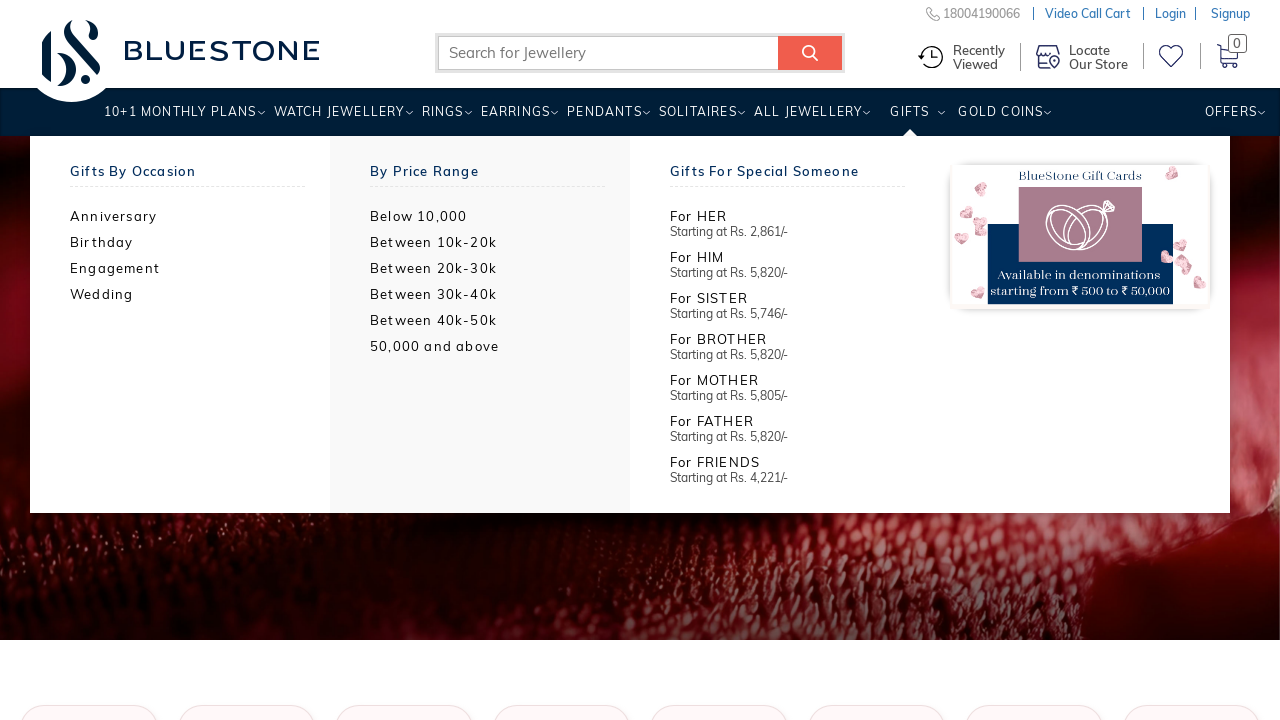

Waited 1 second for submenu animation to complete for 'GIFTS'
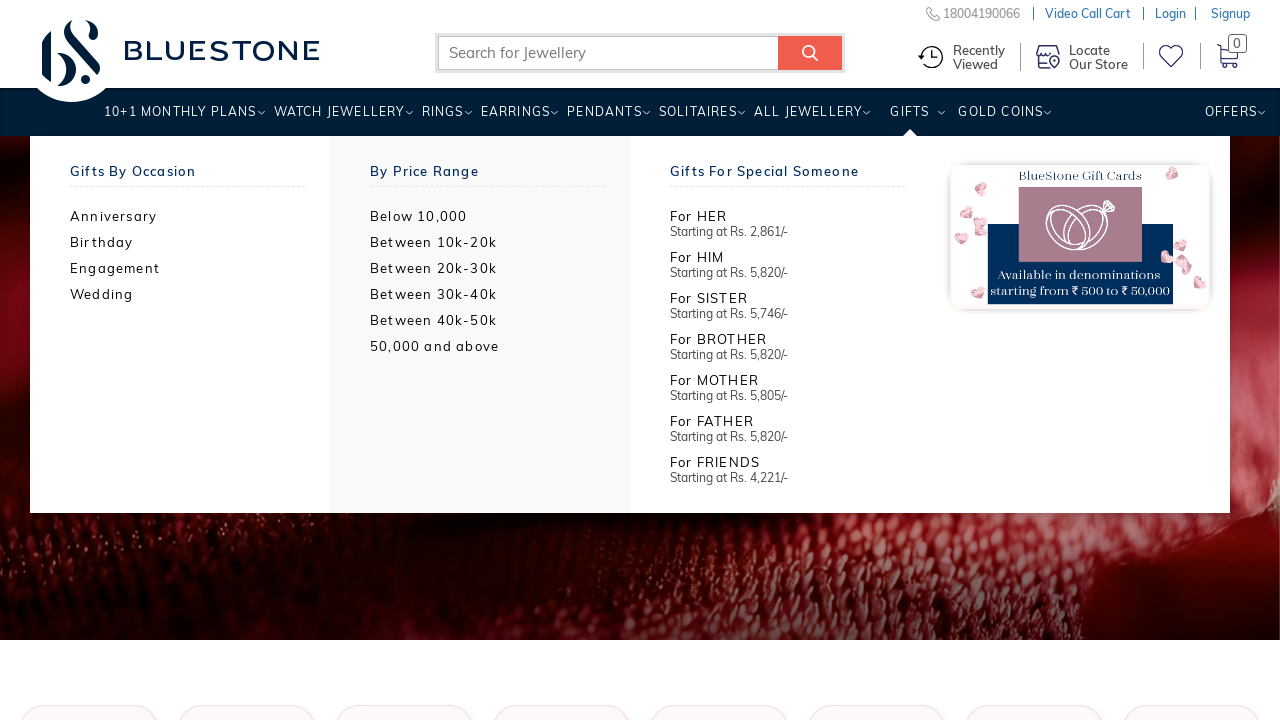

No submenu items found for 'GIFTS' (menu item has no submenus)
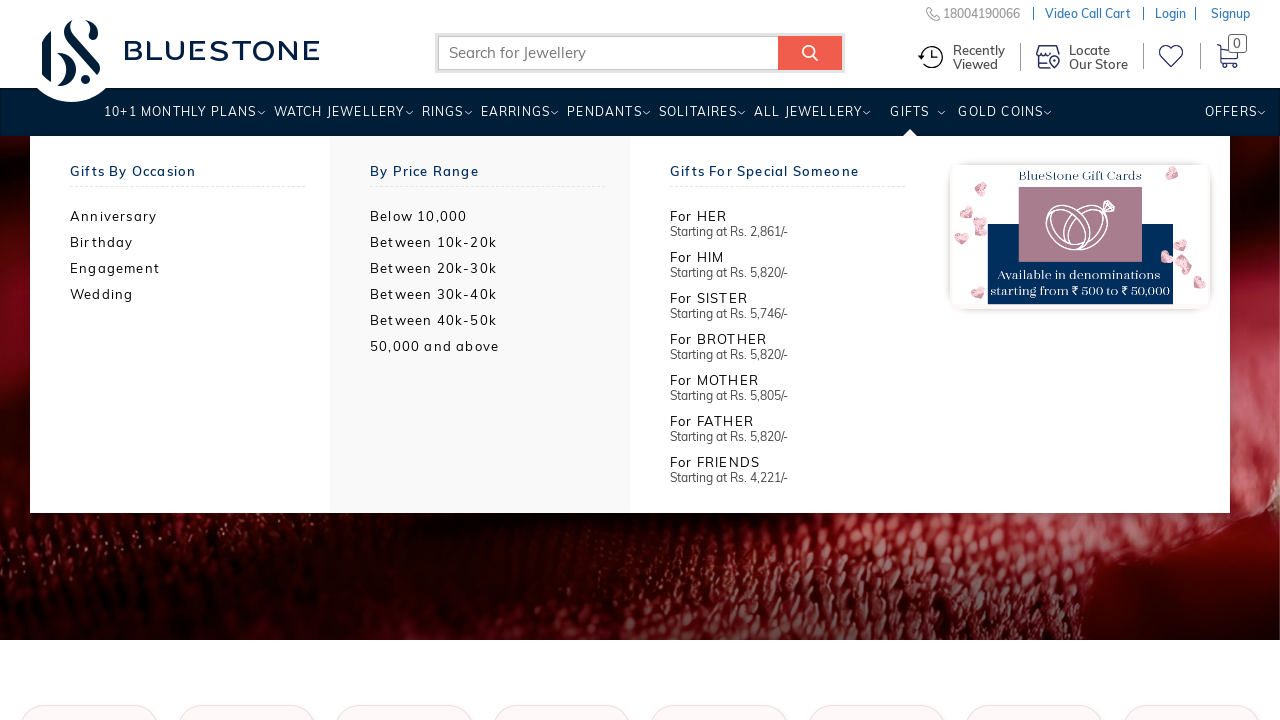

Retrieved menu item text: 'GOLD COINS'
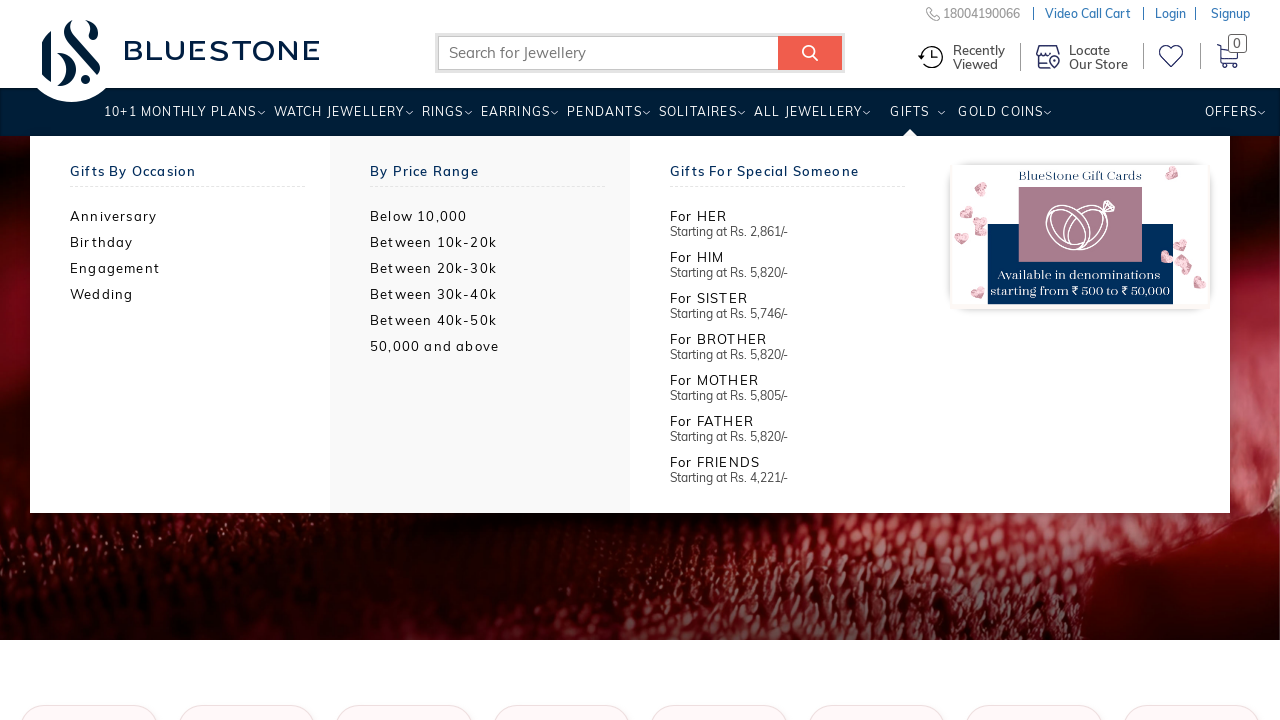

Hovered over menu item 'GOLD COINS' to reveal submenu
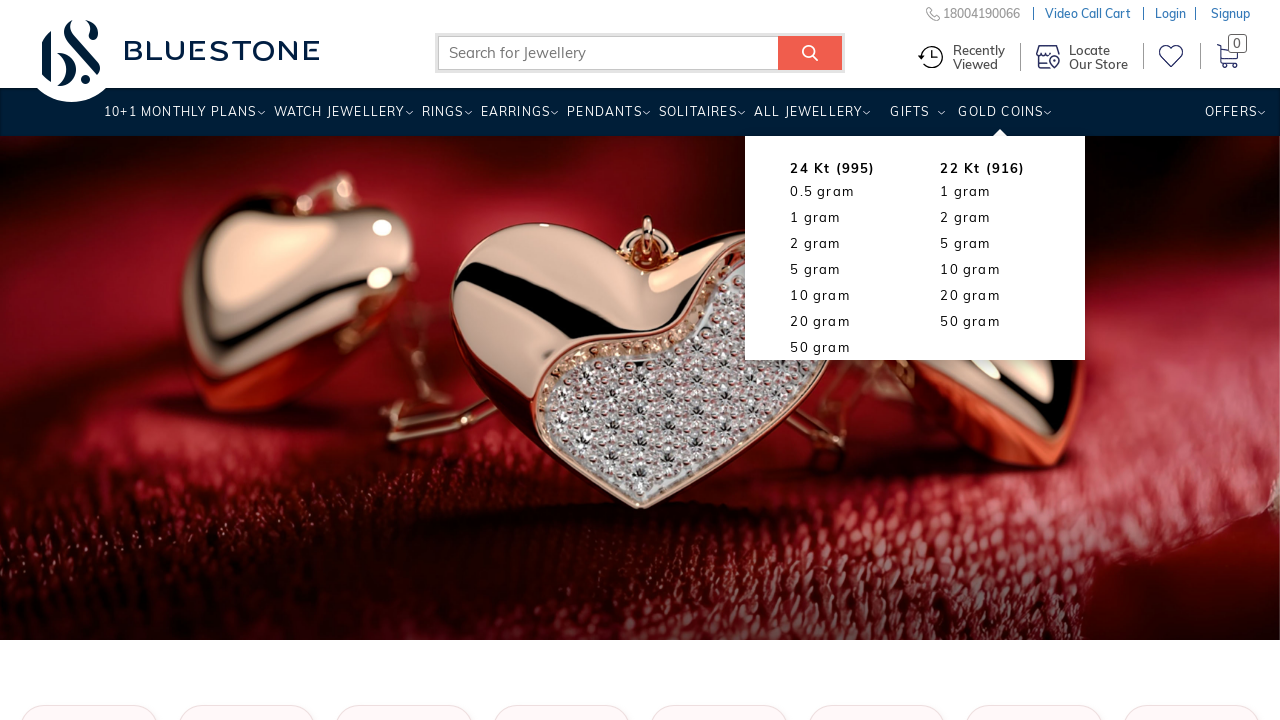

Waited 1 second for submenu animation to complete for 'GOLD COINS'
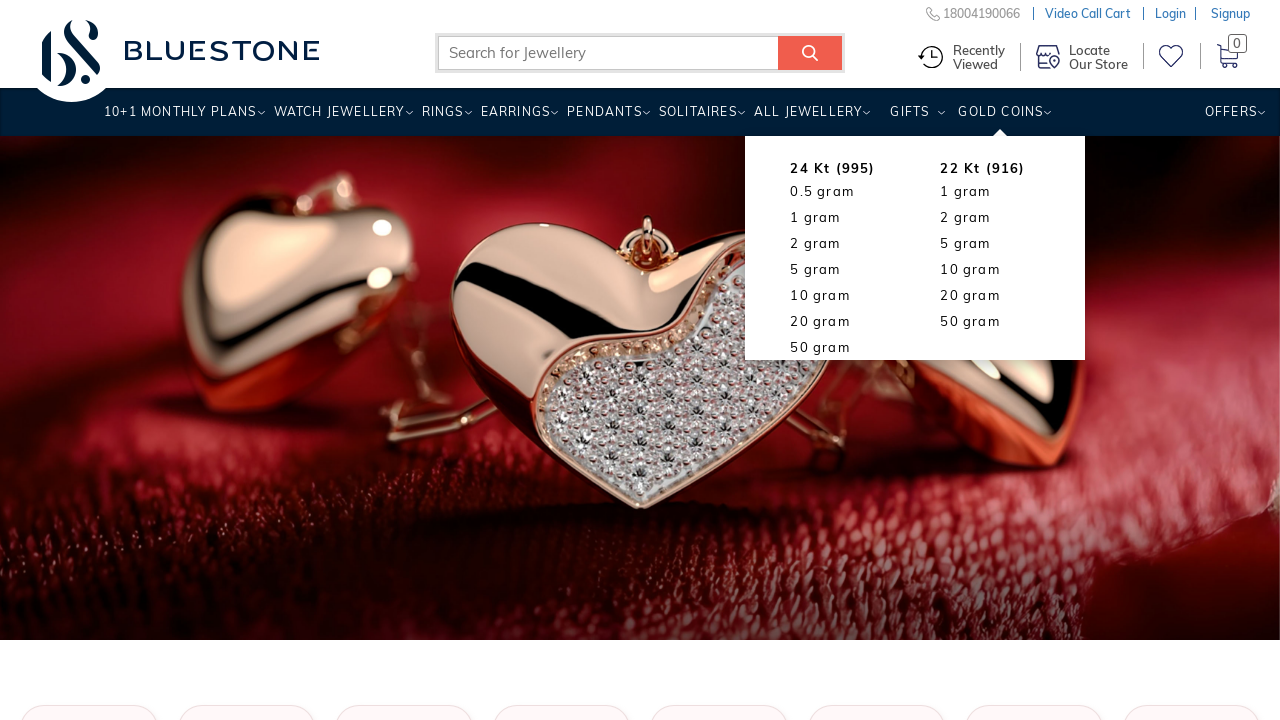

No submenu items found for 'GOLD COINS' (menu item has no submenus)
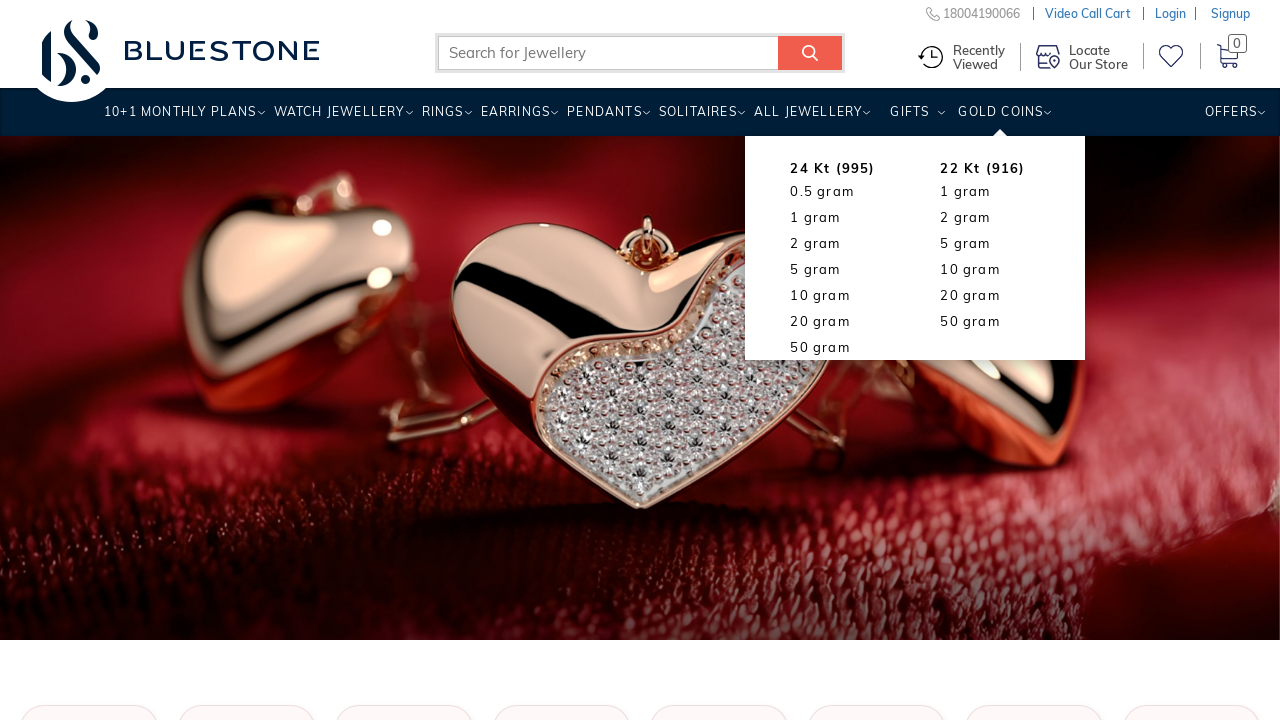

Retrieved menu item text: 'OFFERS'
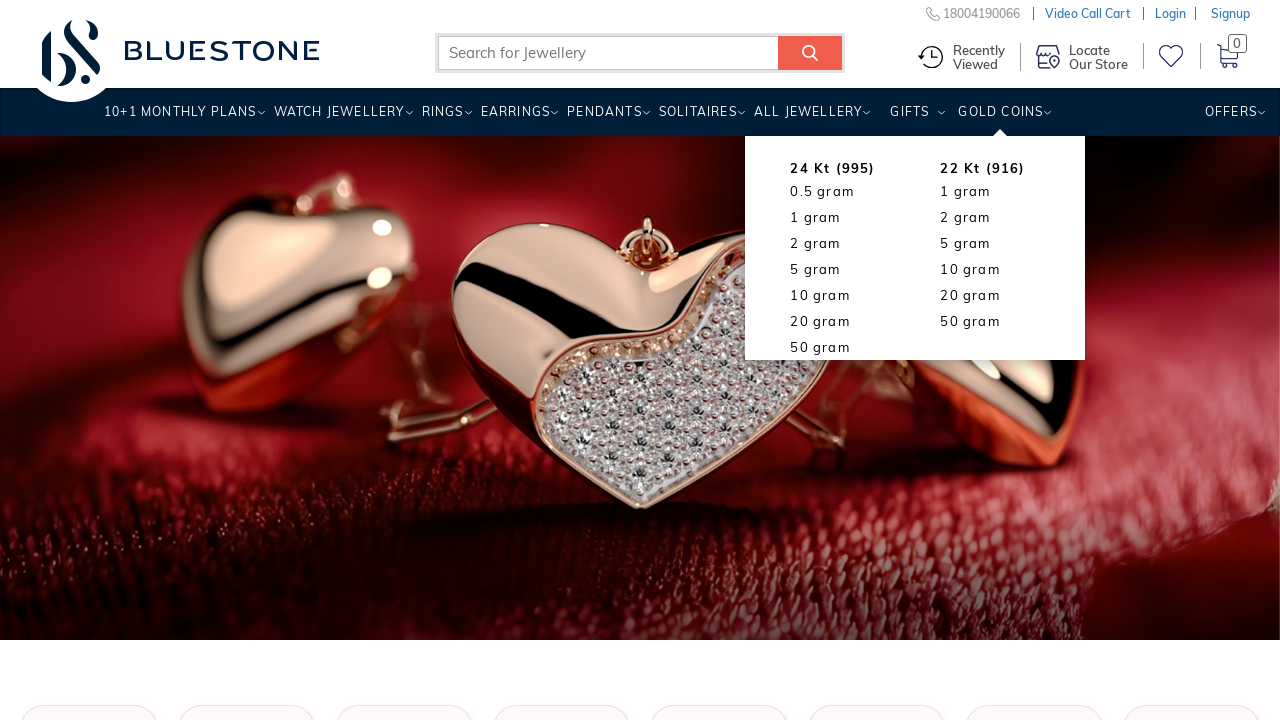

Hovered over menu item 'OFFERS' to reveal submenu
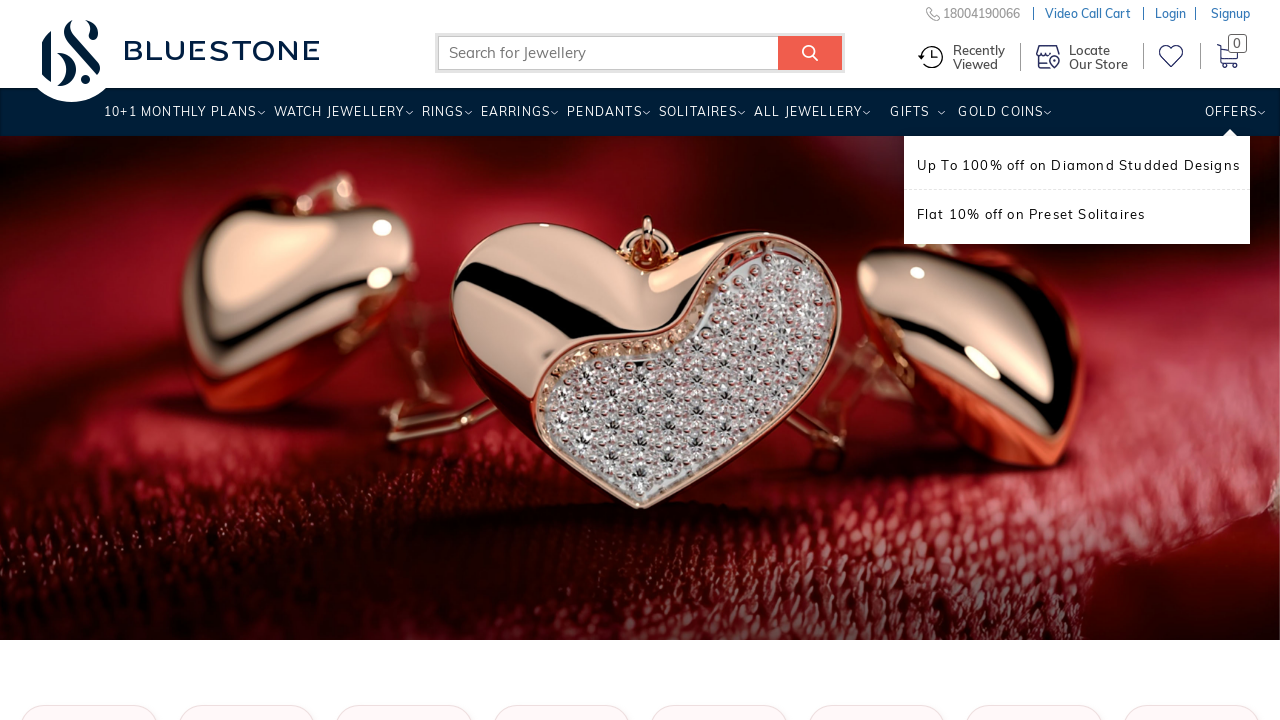

Waited 1 second for submenu animation to complete for 'OFFERS'
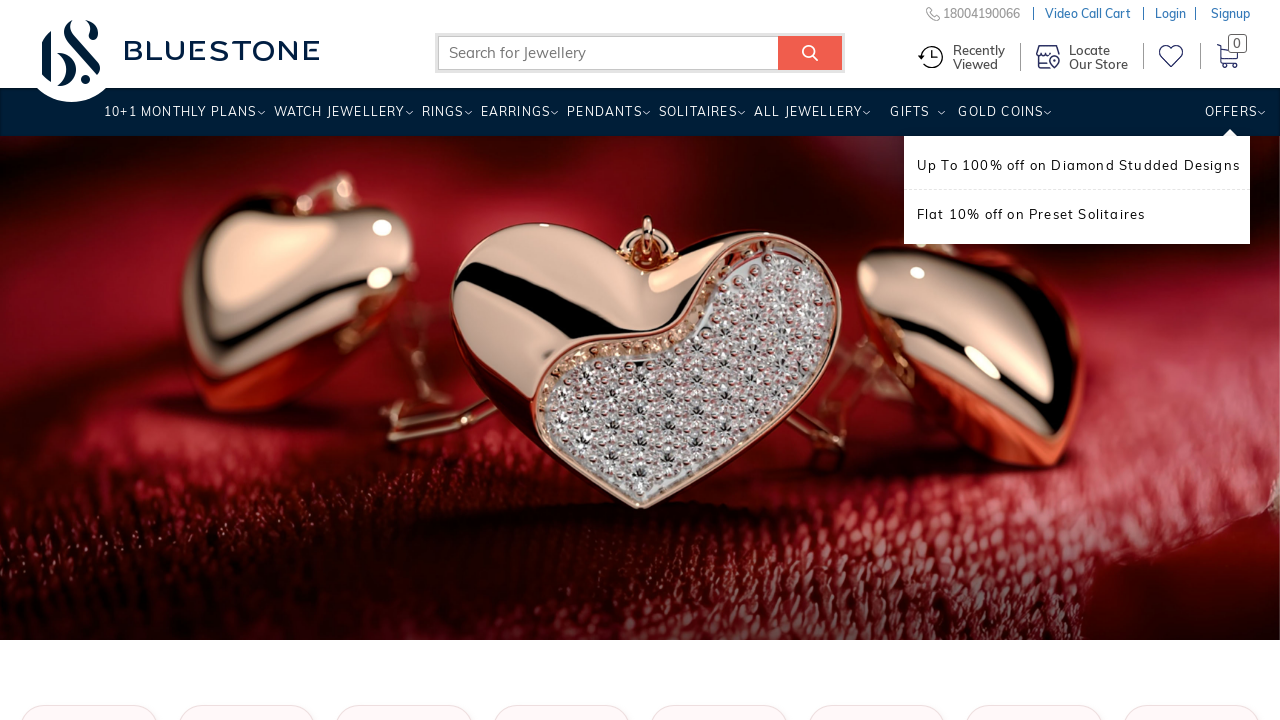

No submenu items found for 'OFFERS' (menu item has no submenus)
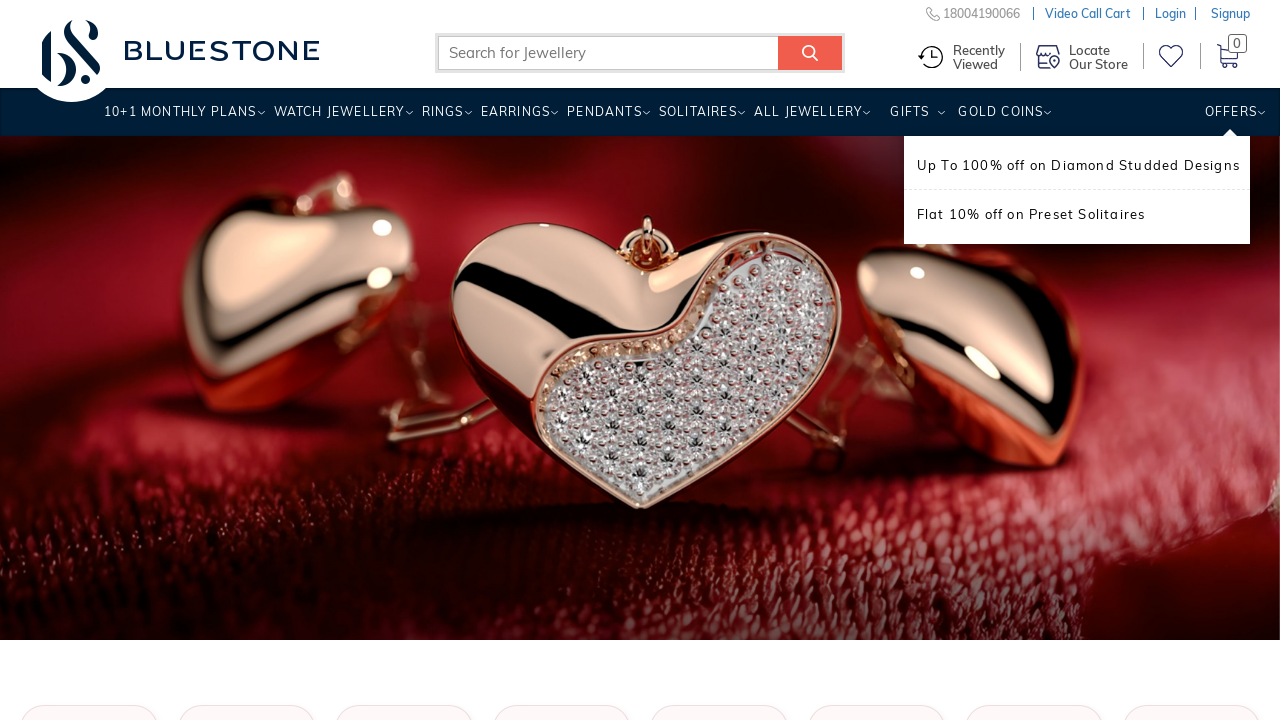

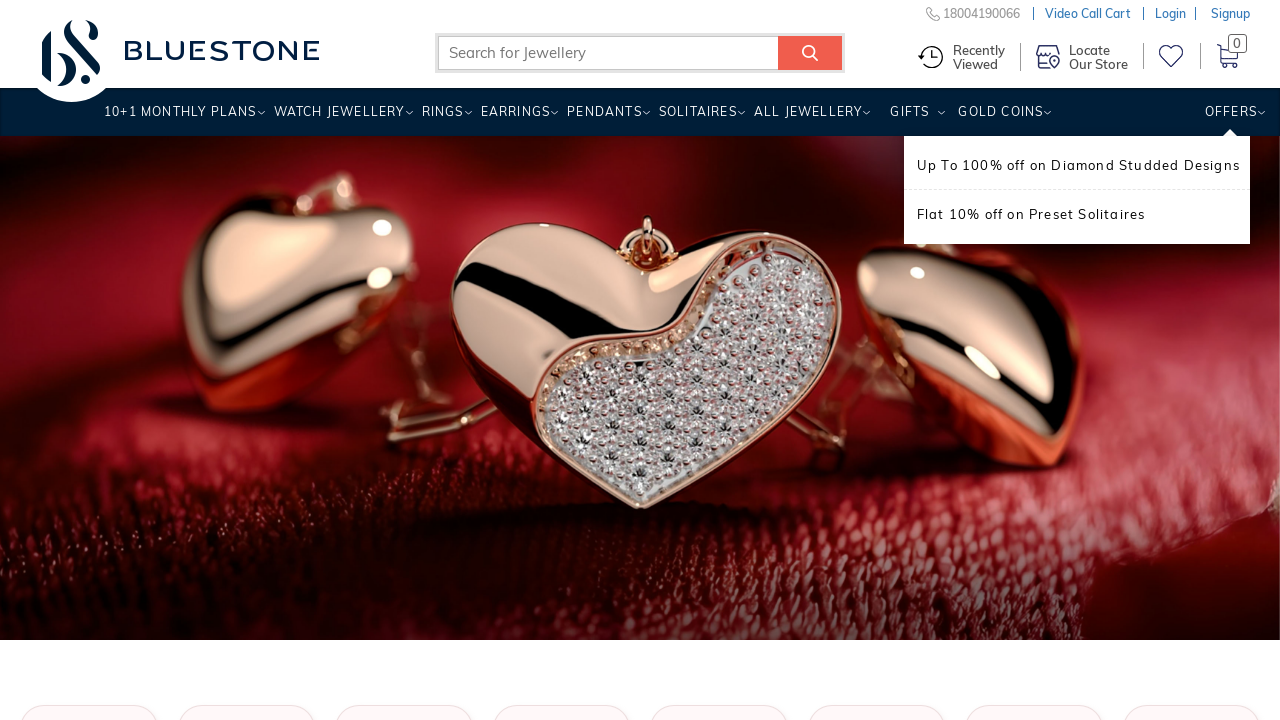